Navigates through recipe category pages on iamcook.ru and verifies that recipe content (titles, descriptions, ingredients, images, calories) loads properly on each page.

Starting URL: https://www.iamcook.ru/event/everyday/everyday-vegetarian/1

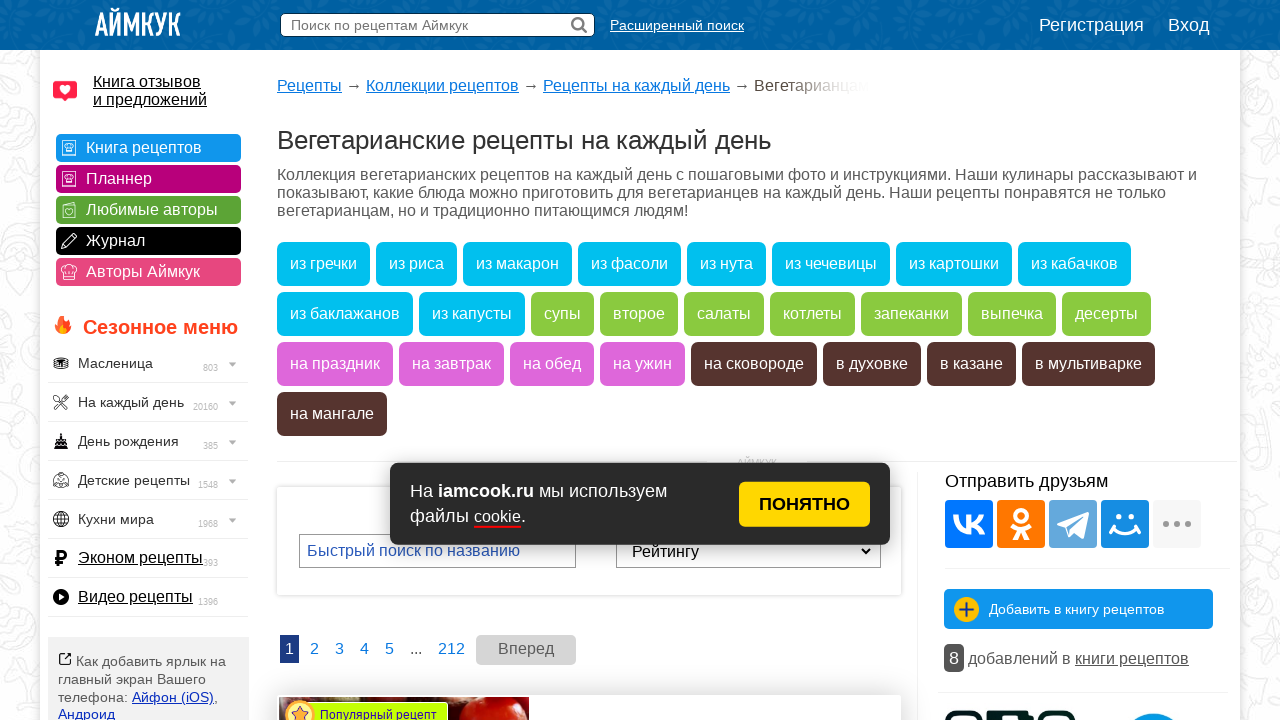

Navigated to vegetarian recipe page 1
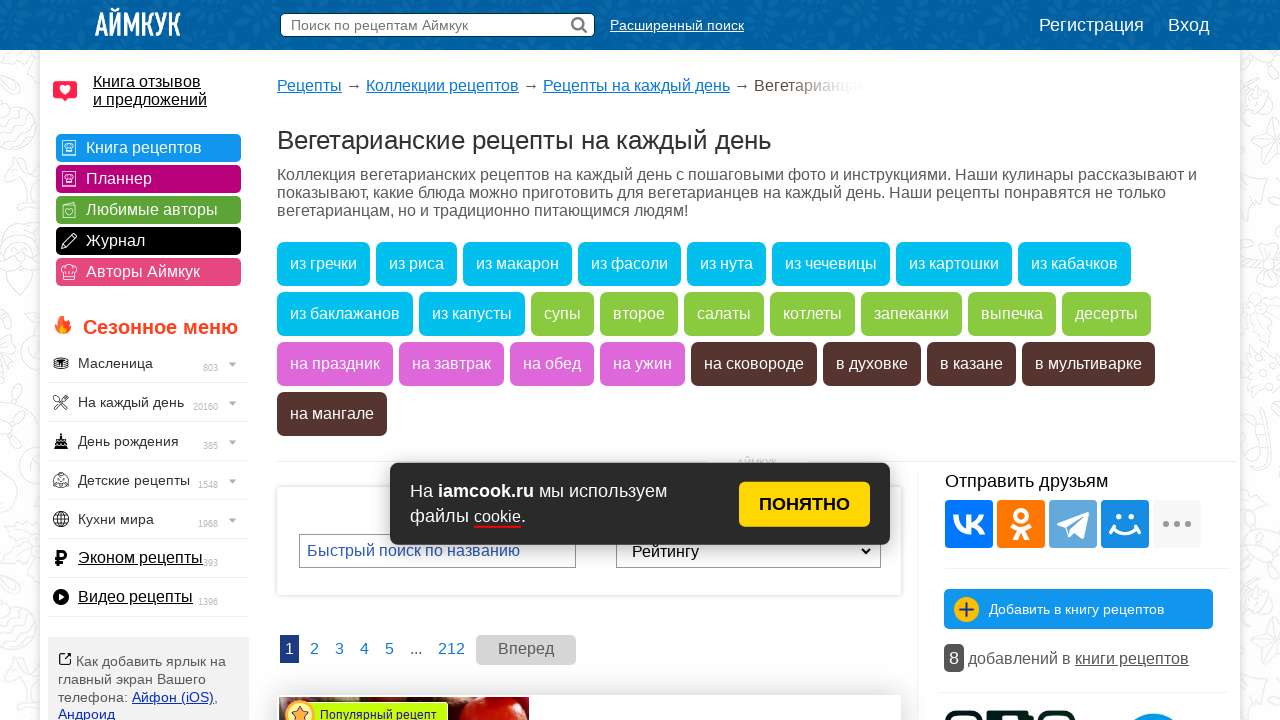

Recipe header loaded on vegetarian page 1
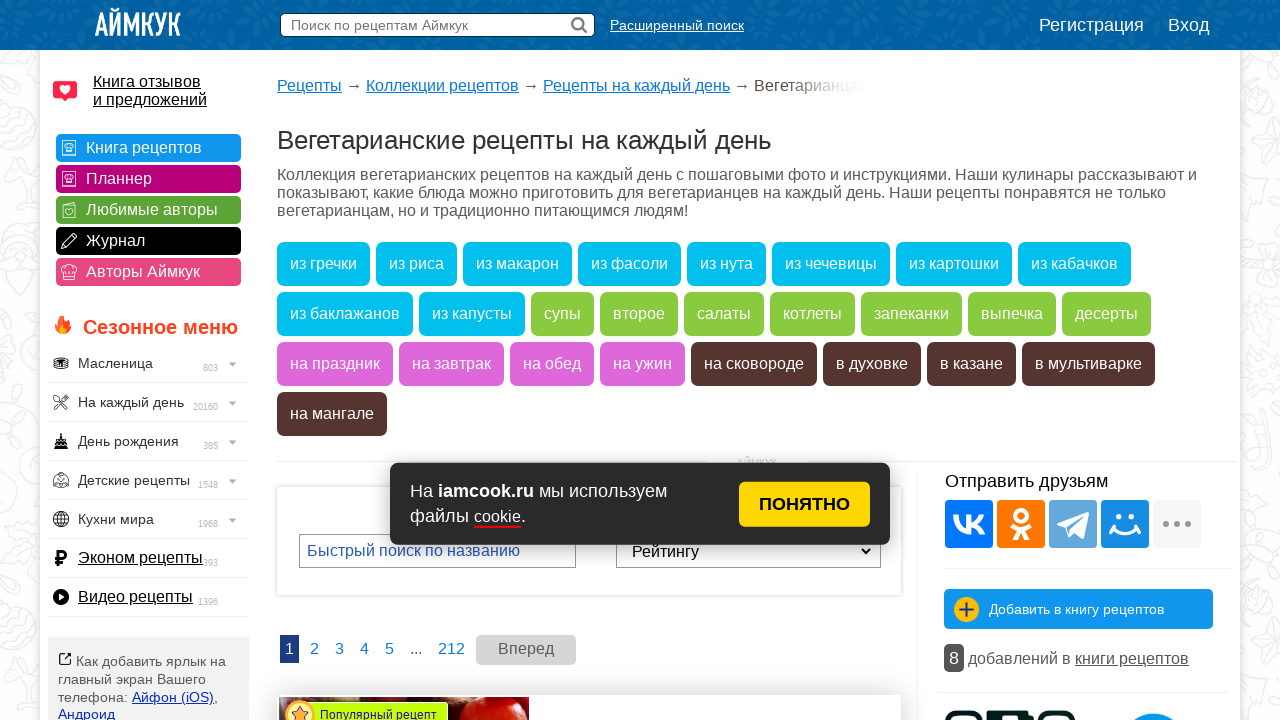

Recipe description loaded on vegetarian page 1
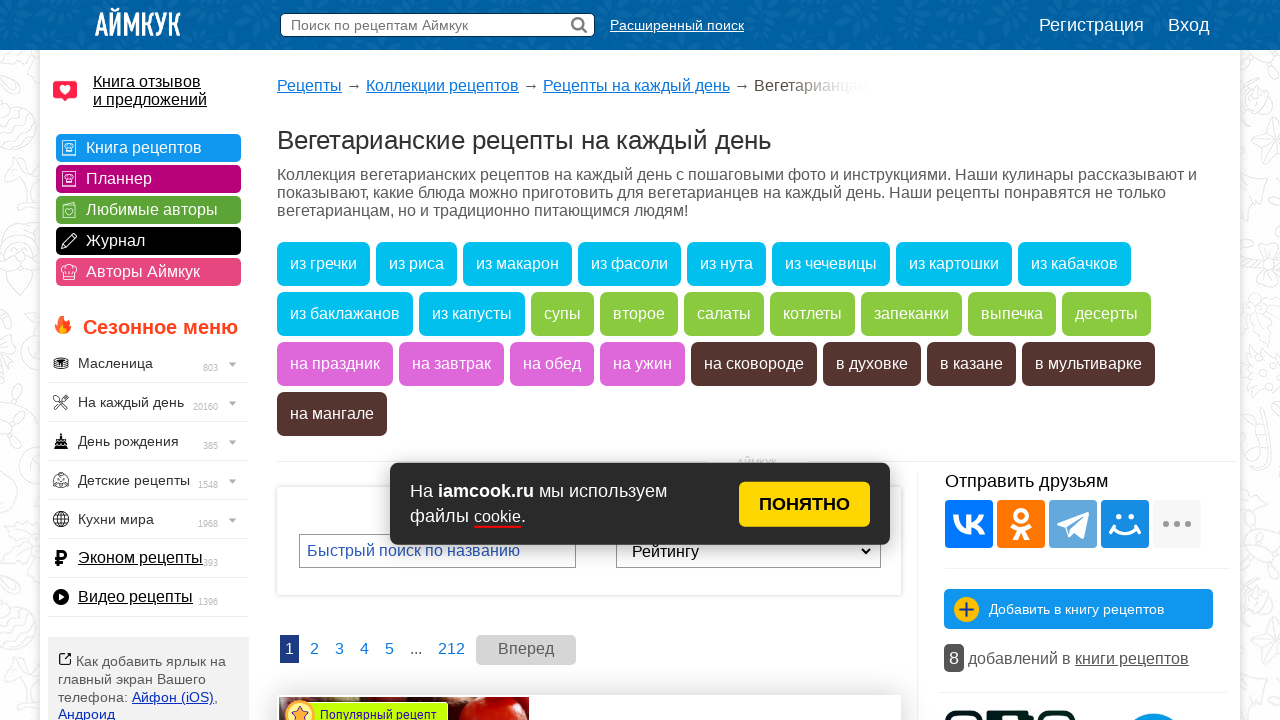

Recipe ingredients loaded on vegetarian page 1
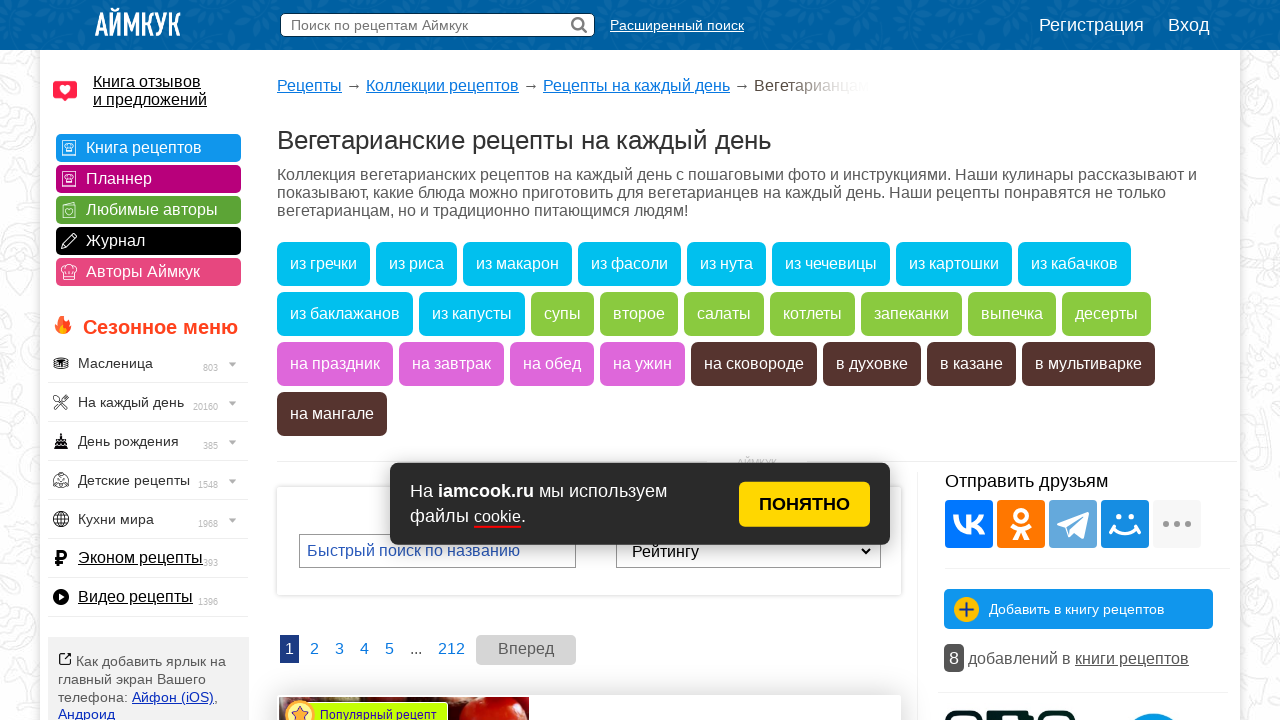

Navigated to vegetarian recipe page 2
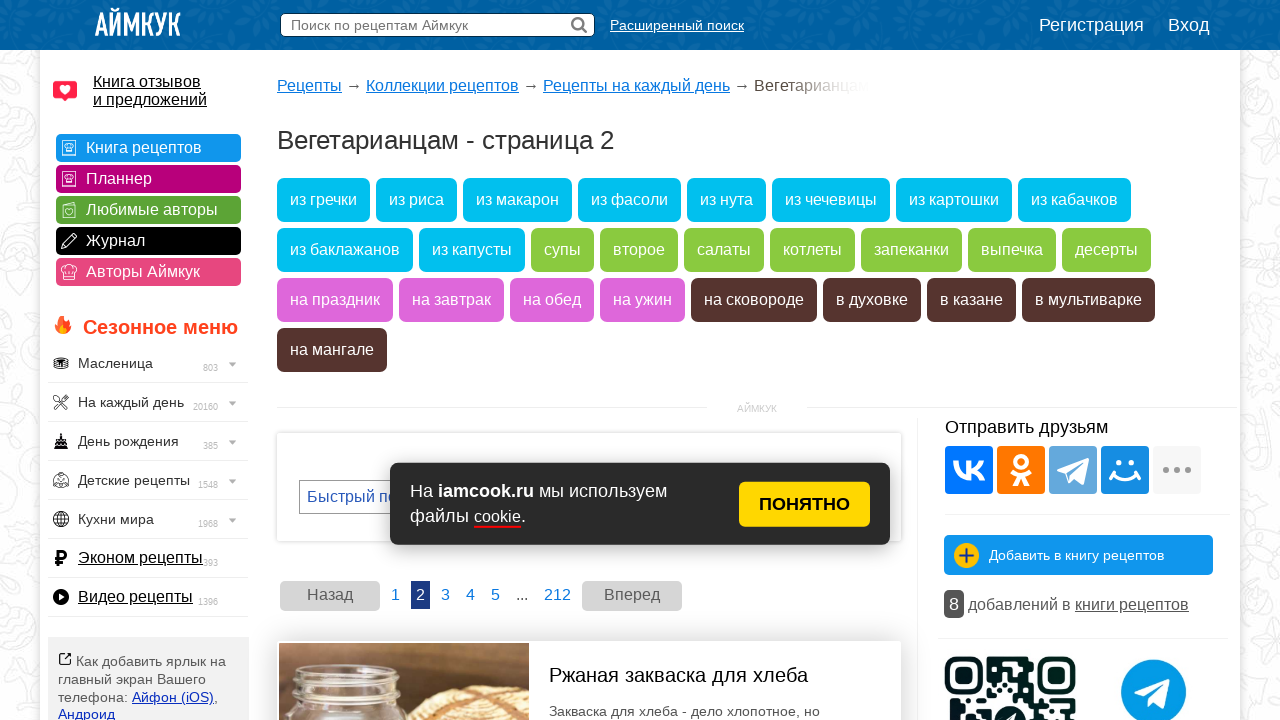

Recipe header loaded on vegetarian page 2
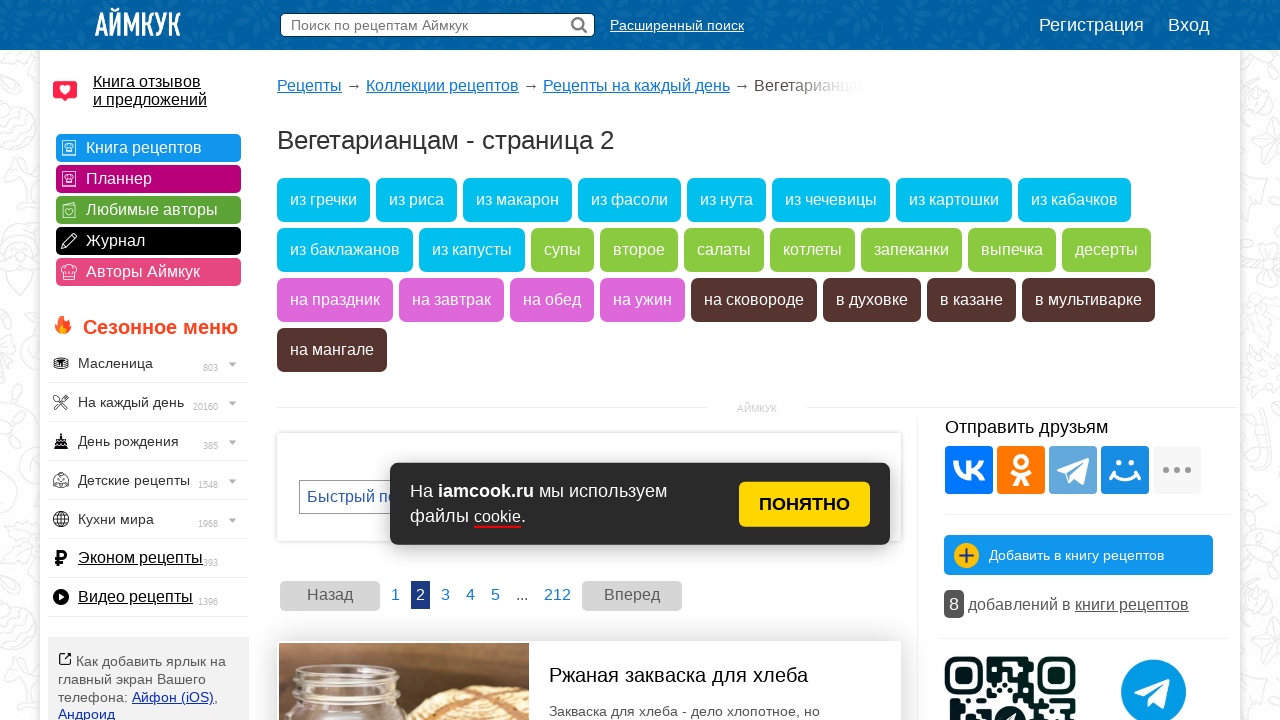

Recipe description loaded on vegetarian page 2
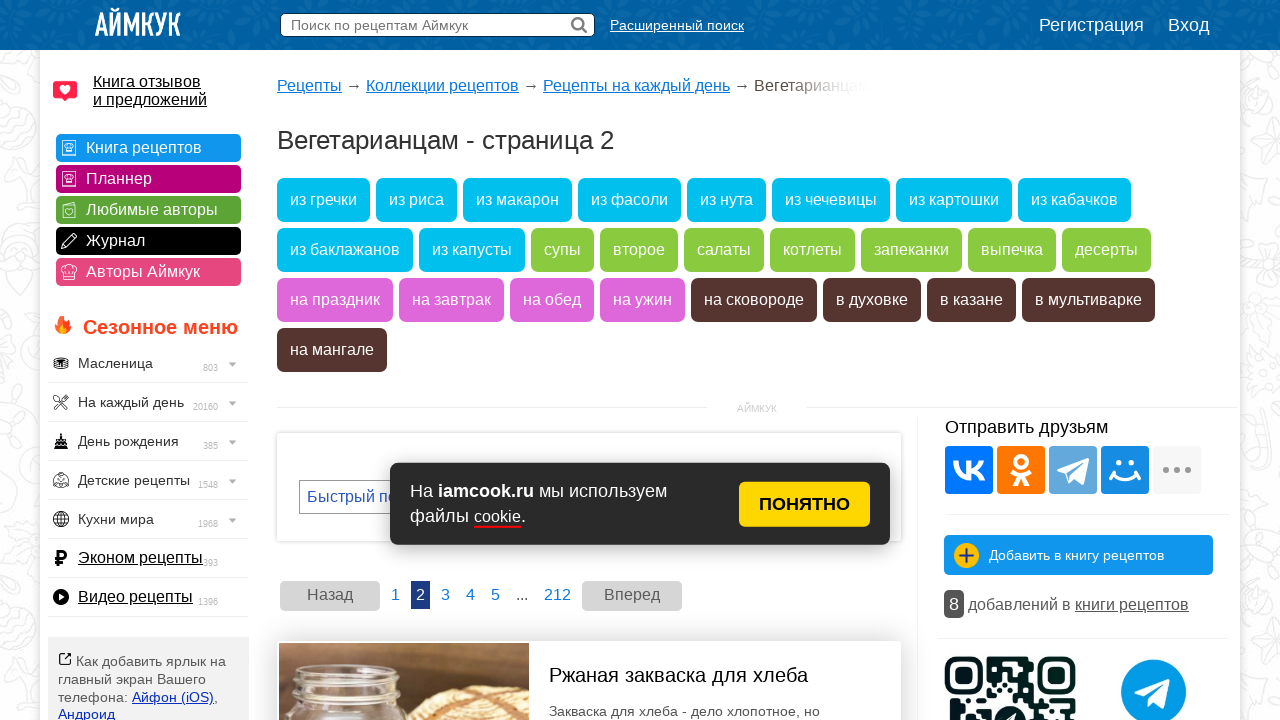

Recipe ingredients loaded on vegetarian page 2
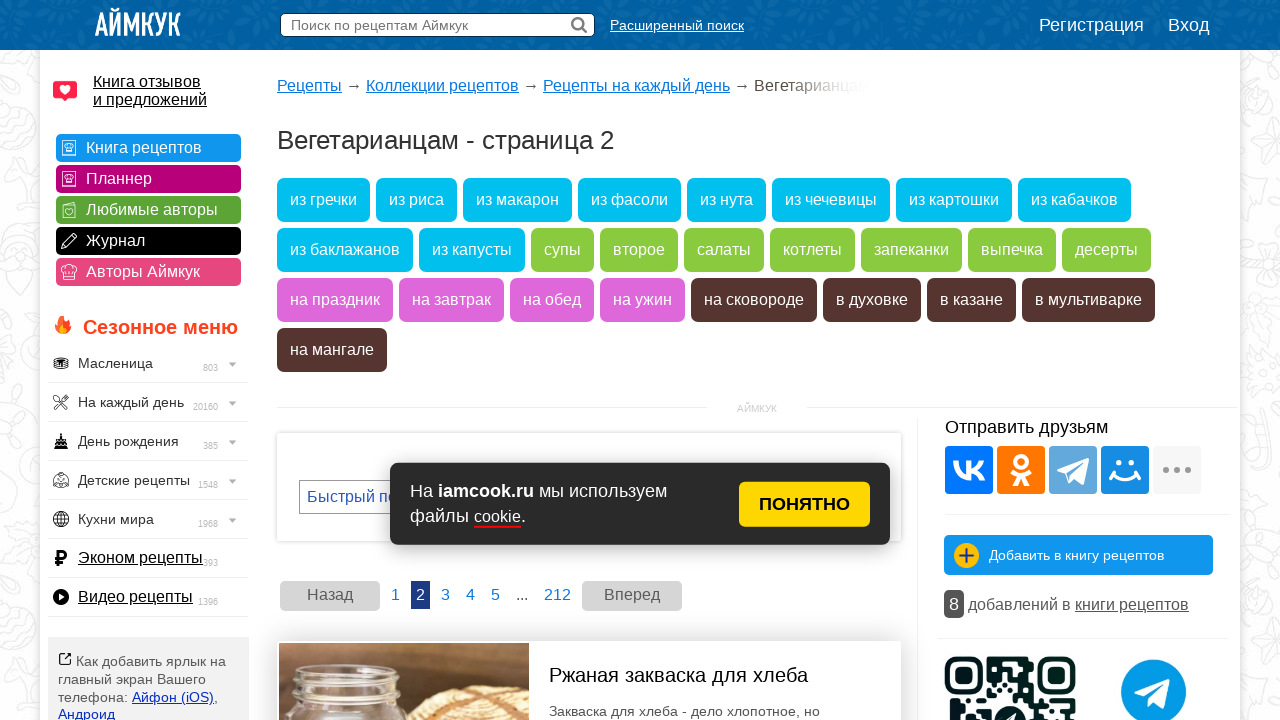

Navigated to vegetarian recipe page 3
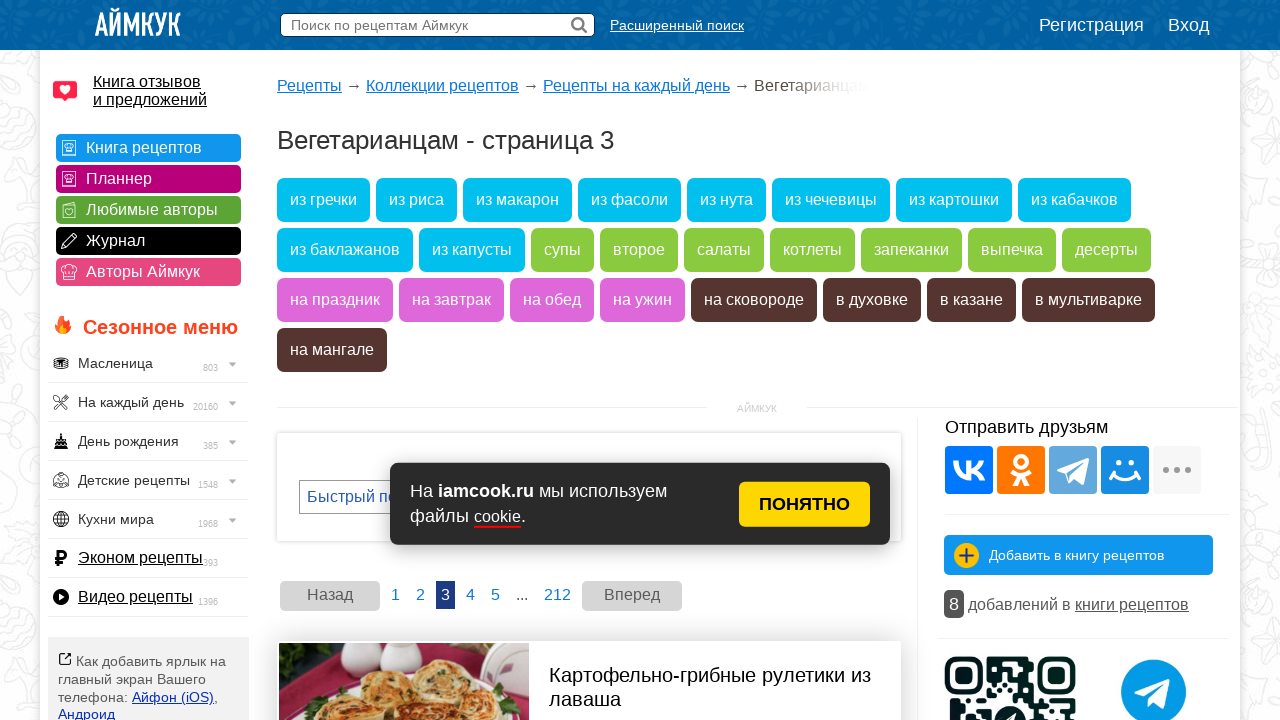

Recipe header loaded on vegetarian page 3
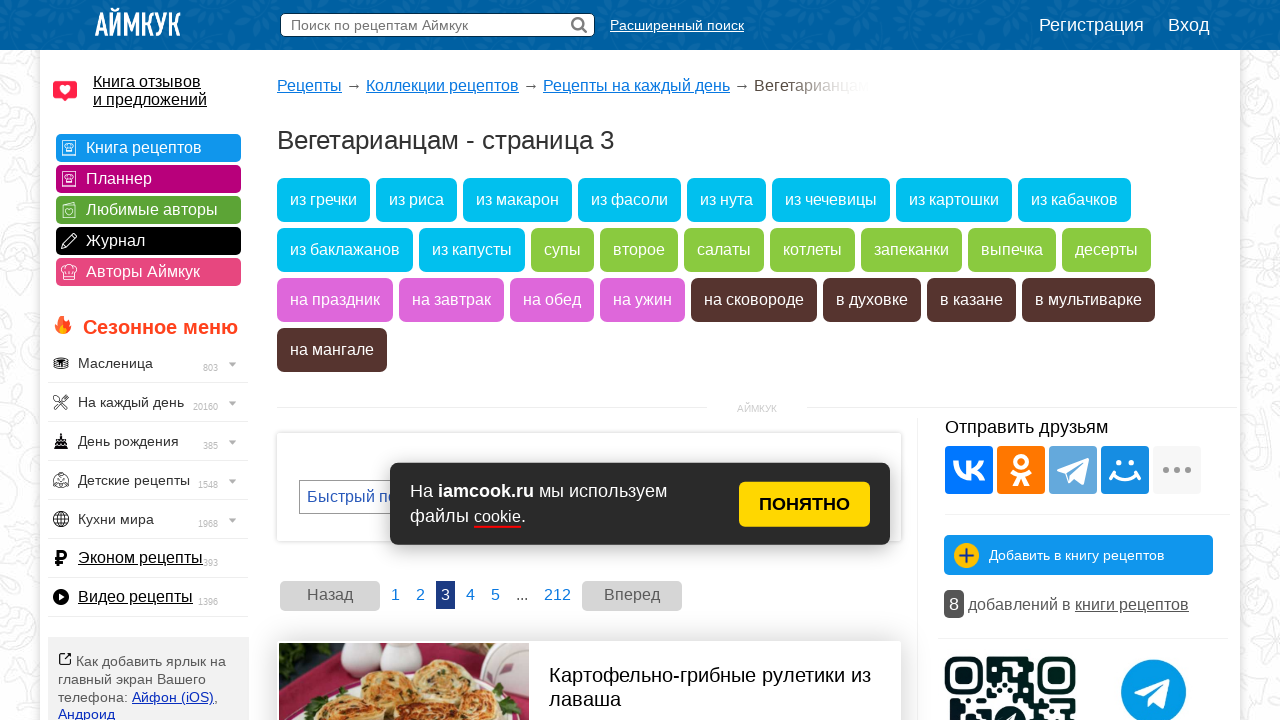

Recipe description loaded on vegetarian page 3
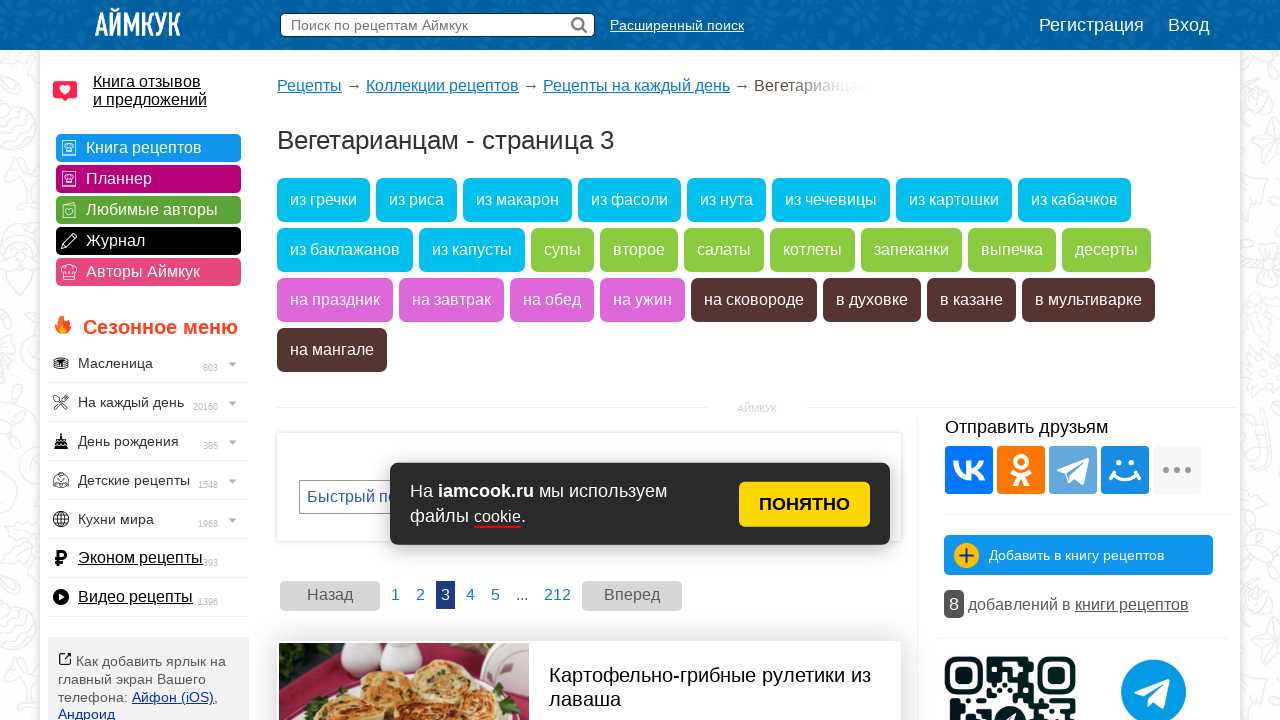

Recipe ingredients loaded on vegetarian page 3
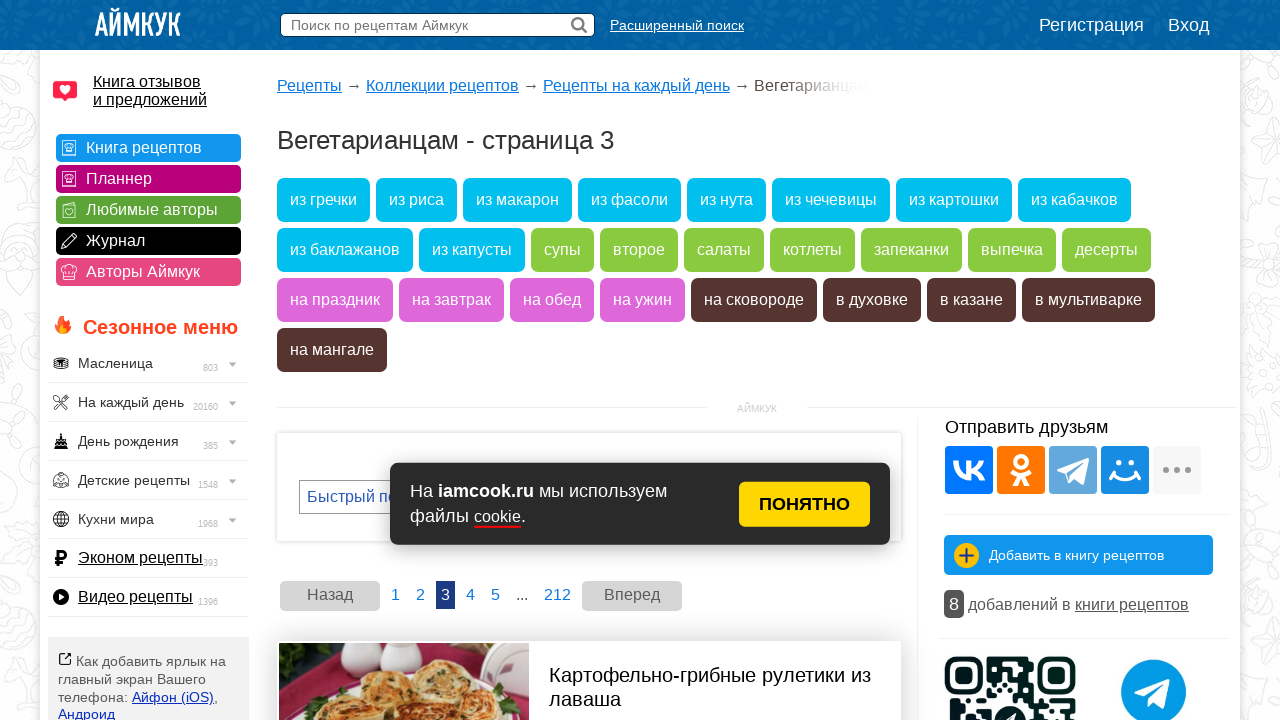

Navigated to vegetarian recipe page 4
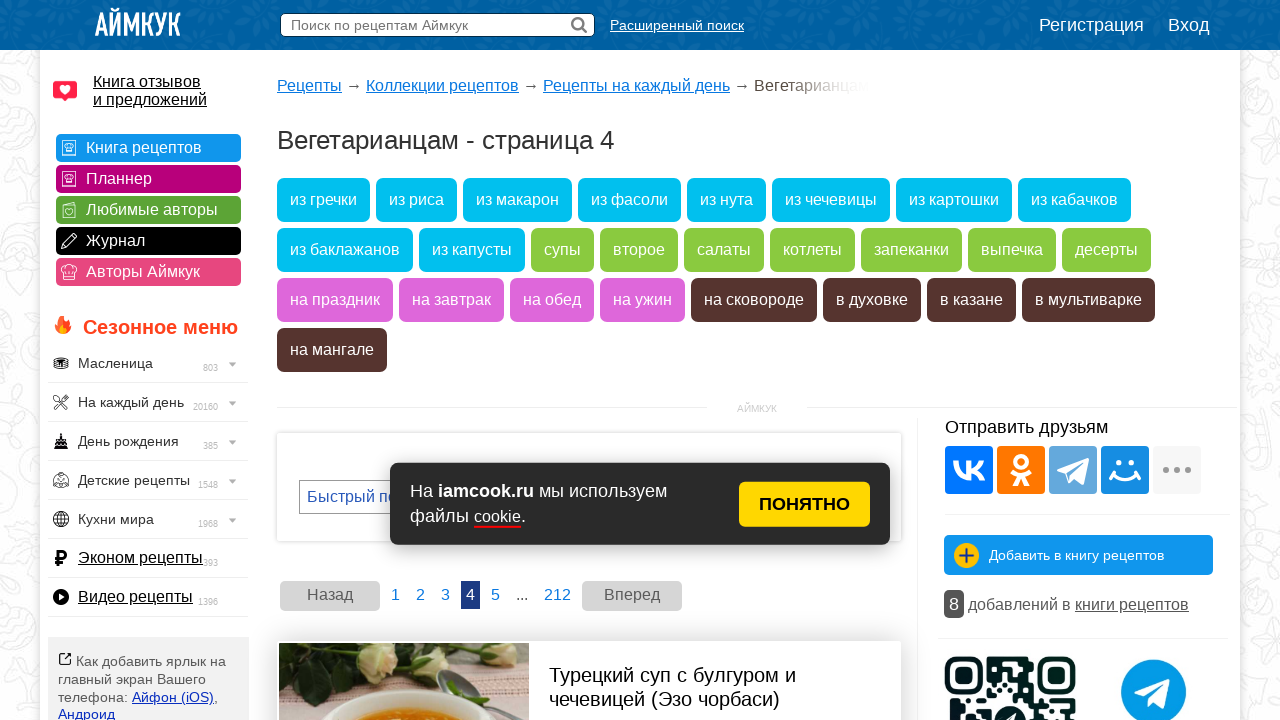

Recipe header loaded on vegetarian page 4
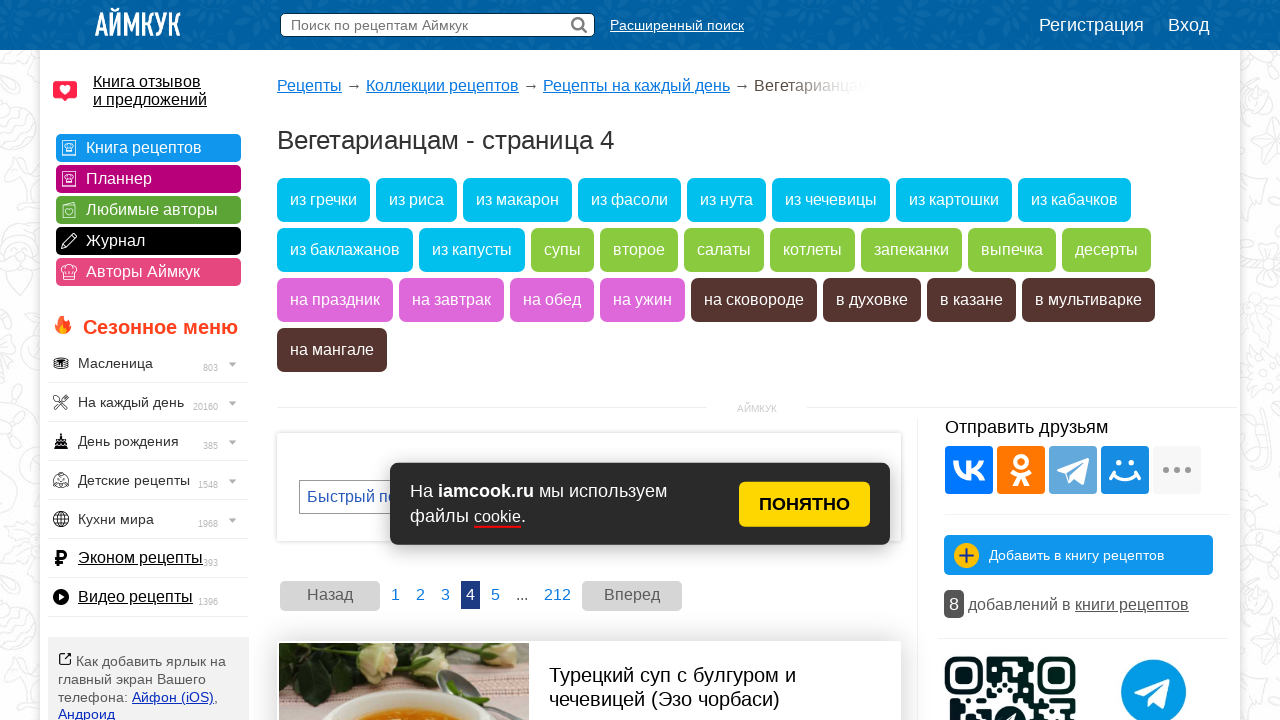

Recipe description loaded on vegetarian page 4
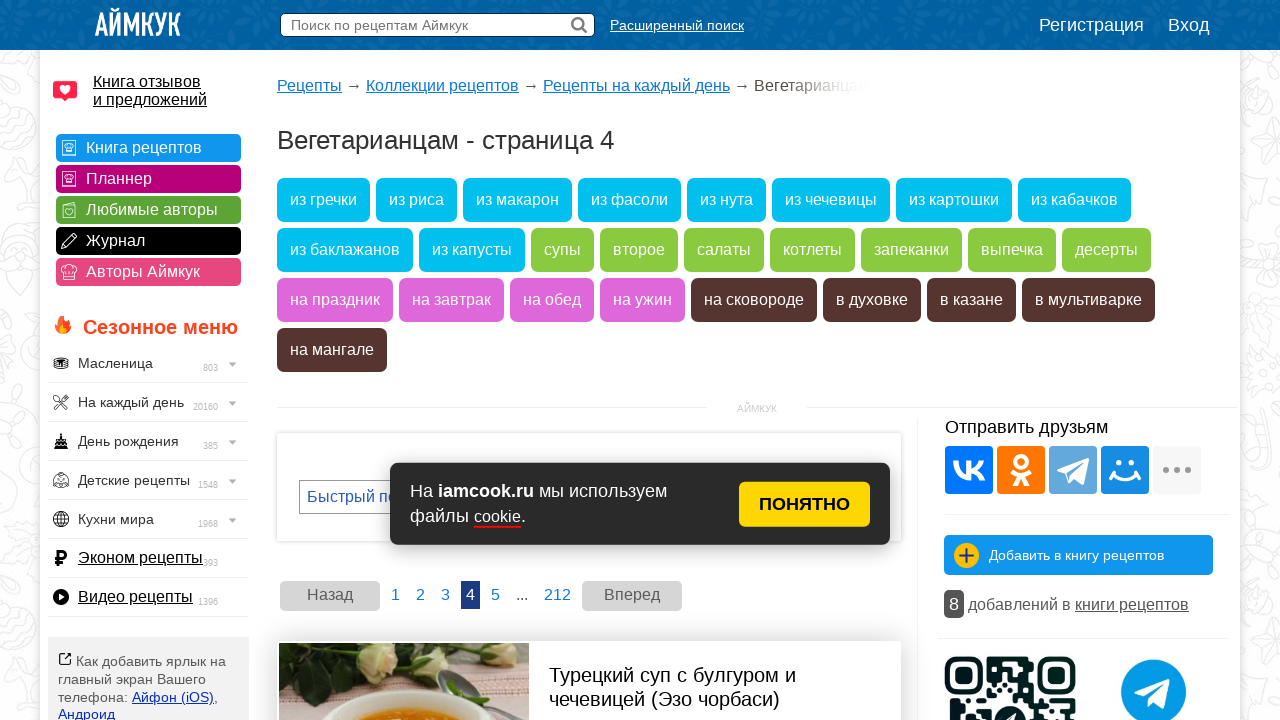

Recipe ingredients loaded on vegetarian page 4
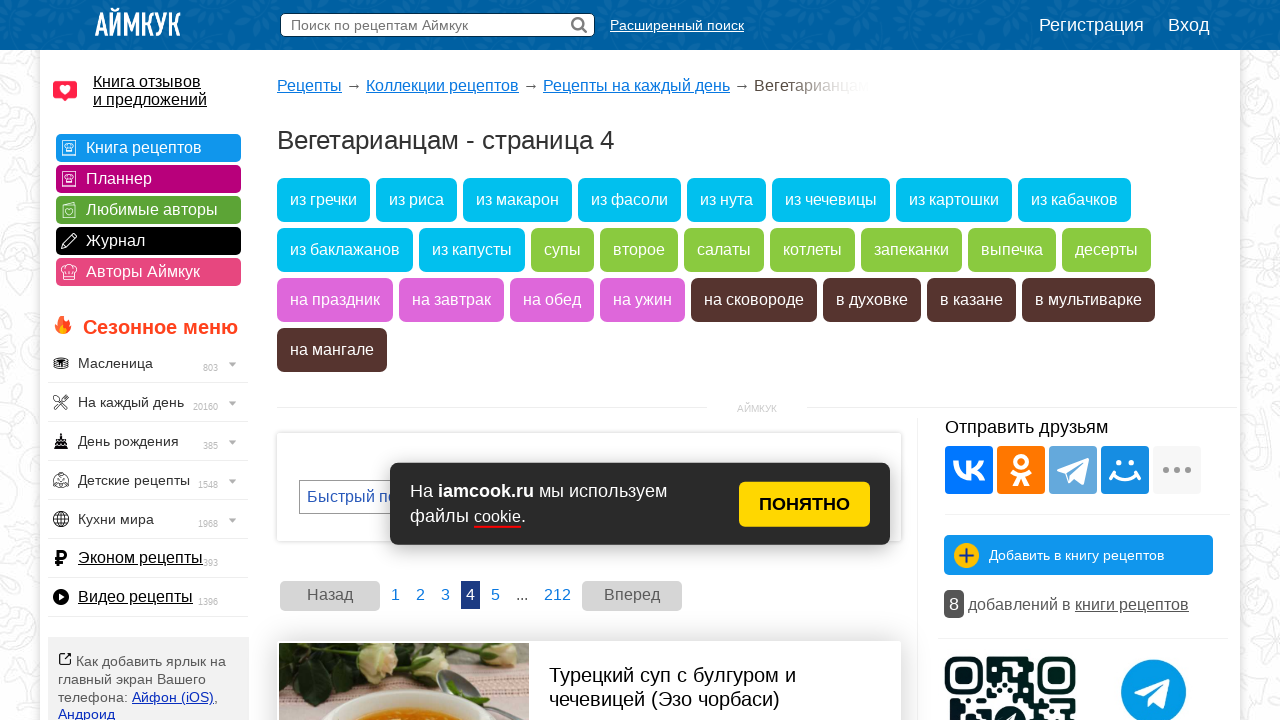

Navigated to gluten-free recipe page 1
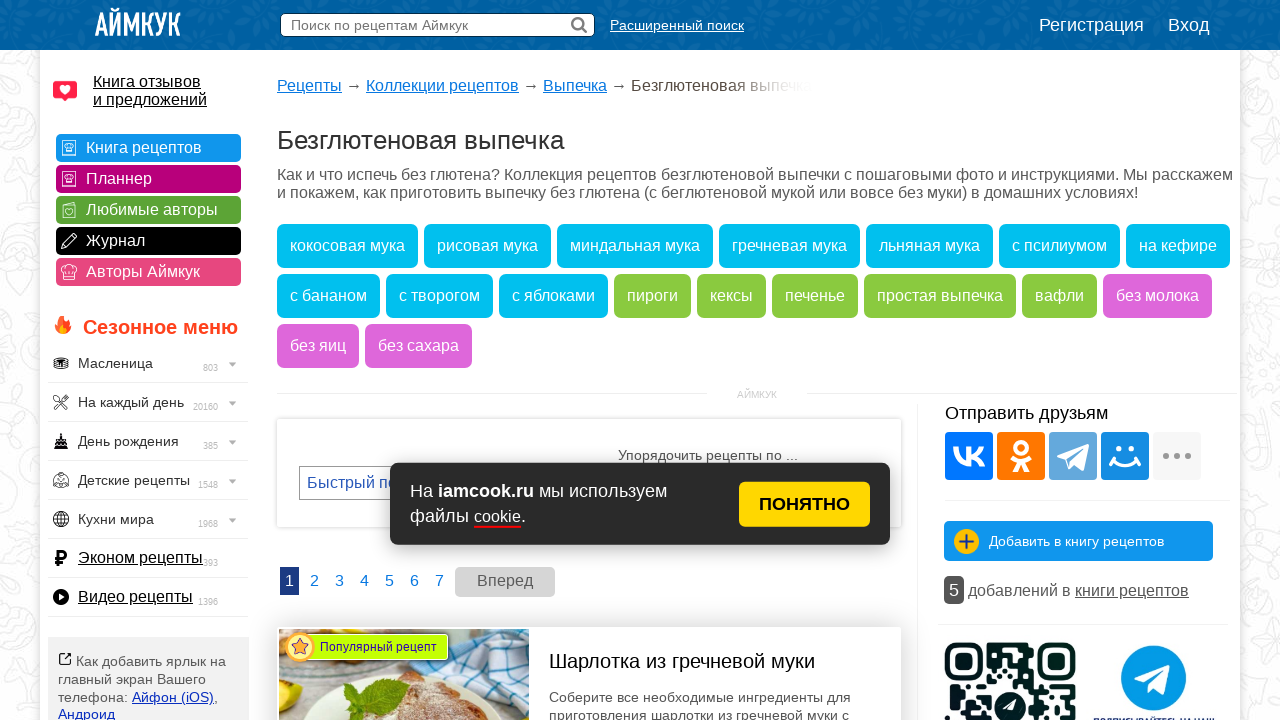

Recipe header loaded on gluten-free page 1
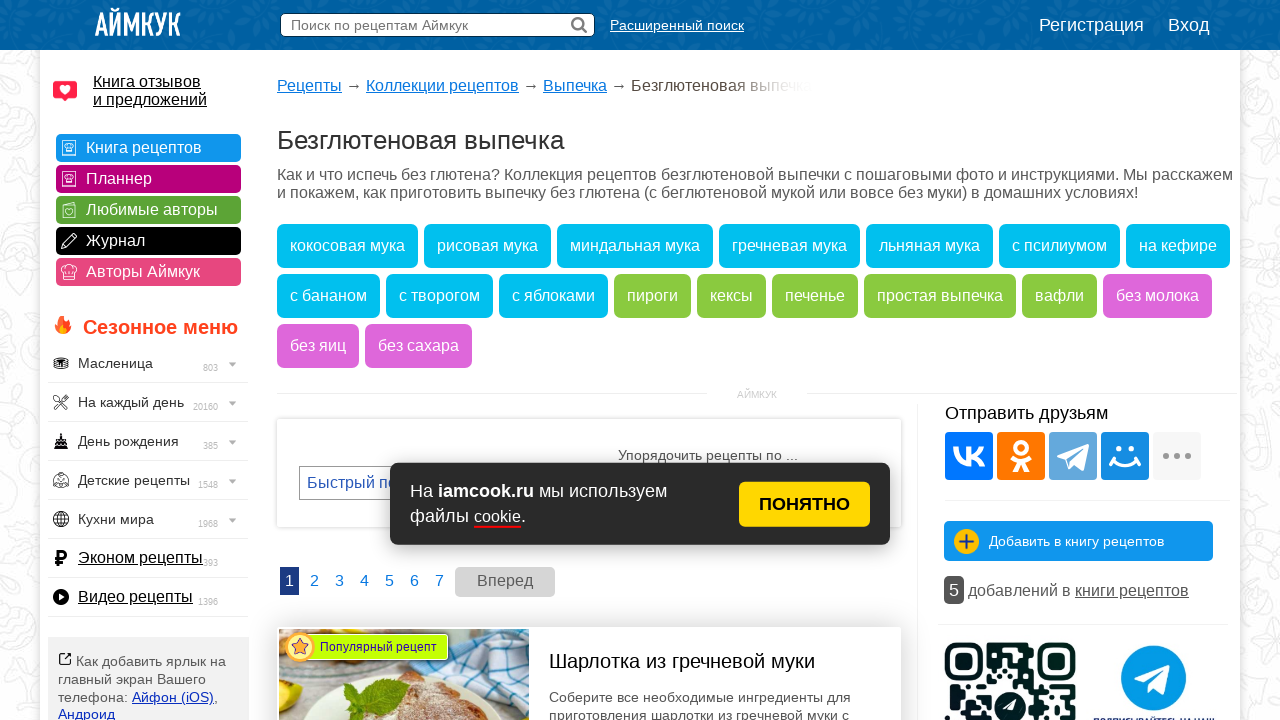

Recipe description loaded on gluten-free page 1
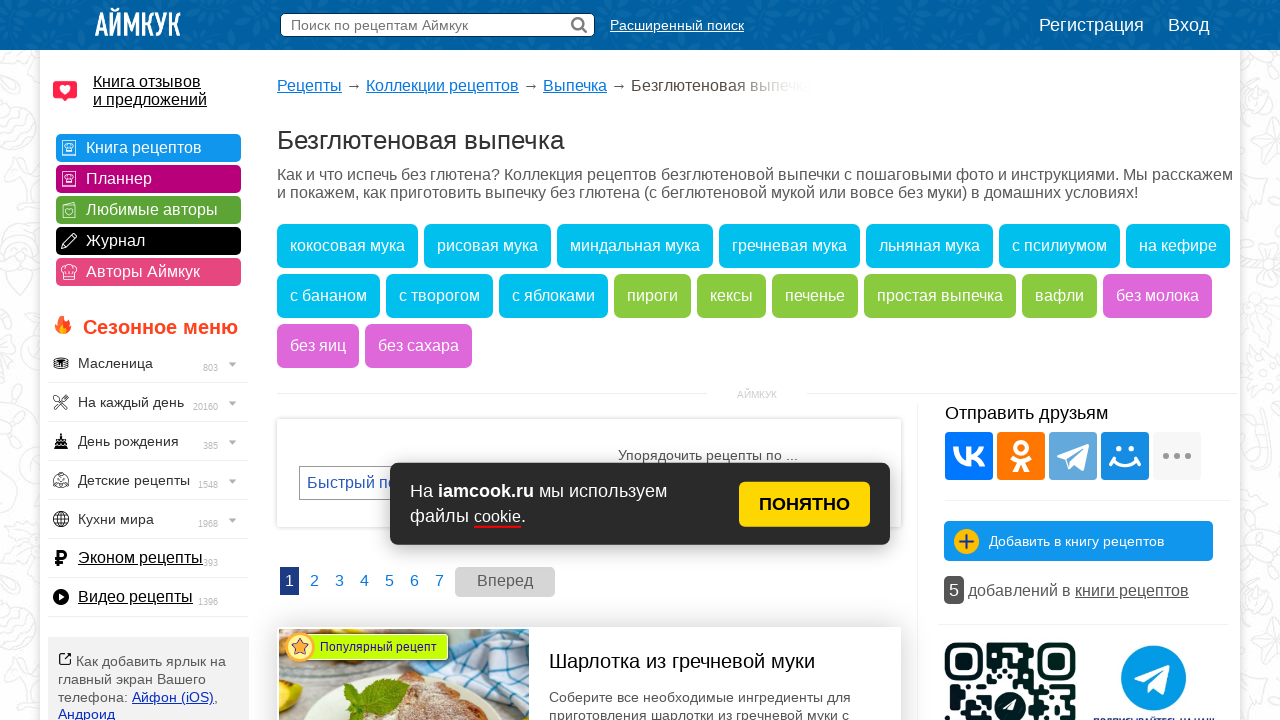

Recipe ingredients loaded on gluten-free page 1
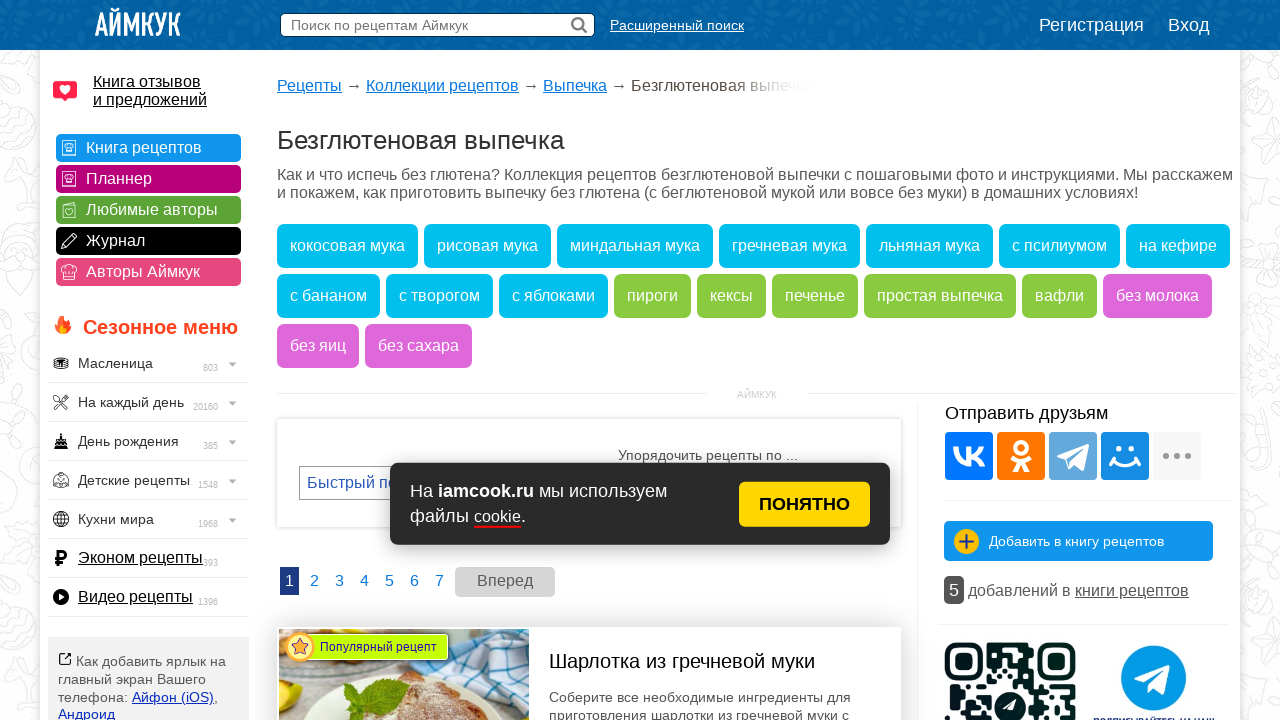

Navigated to gluten-free recipe page 2
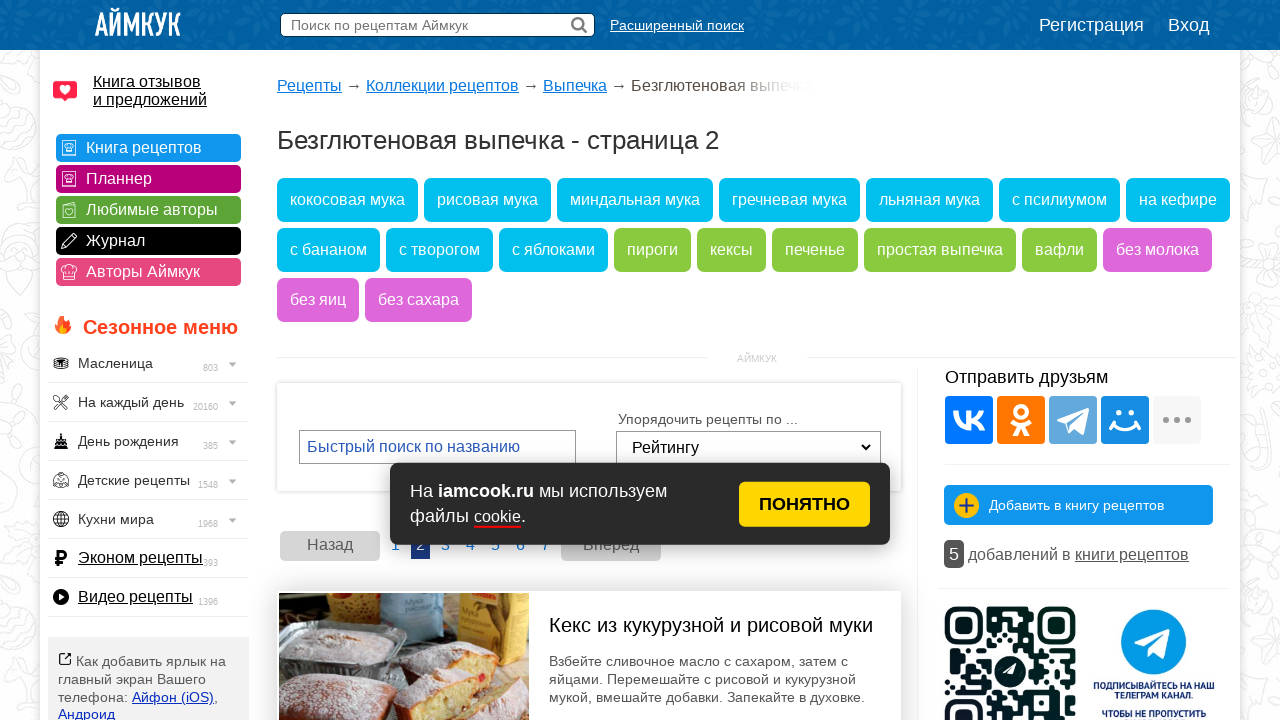

Recipe header loaded on gluten-free page 2
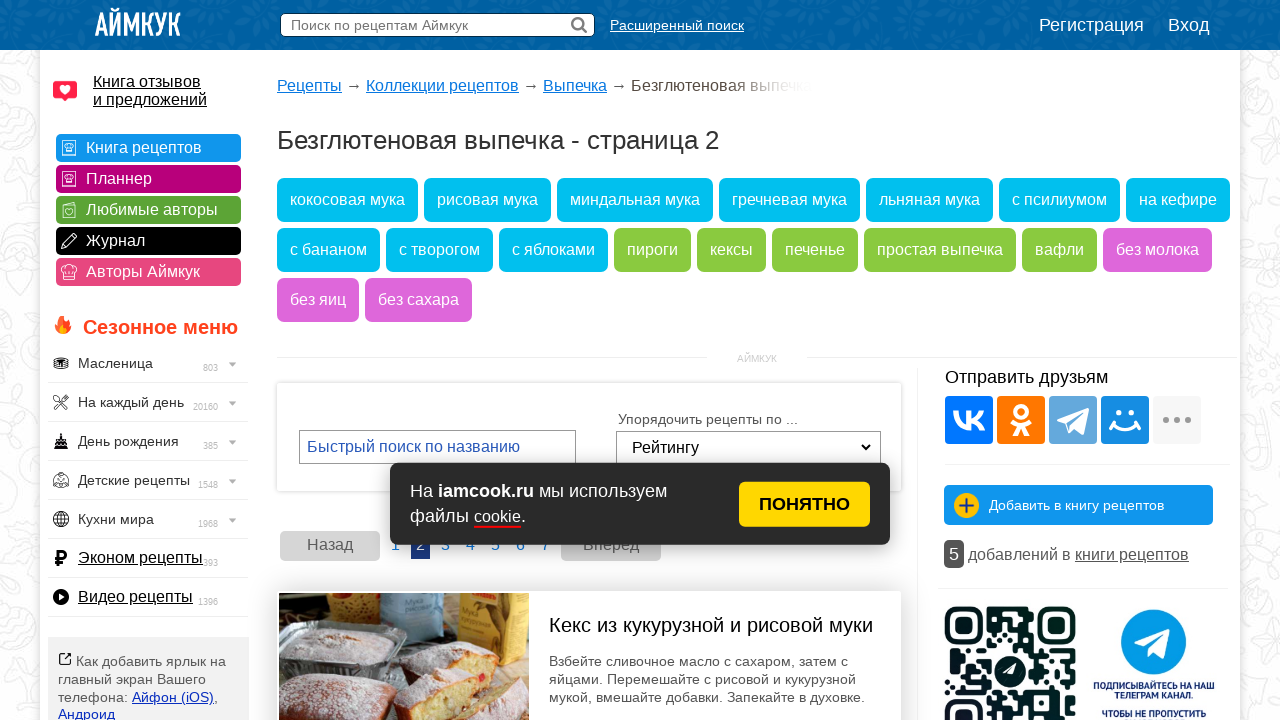

Recipe description loaded on gluten-free page 2
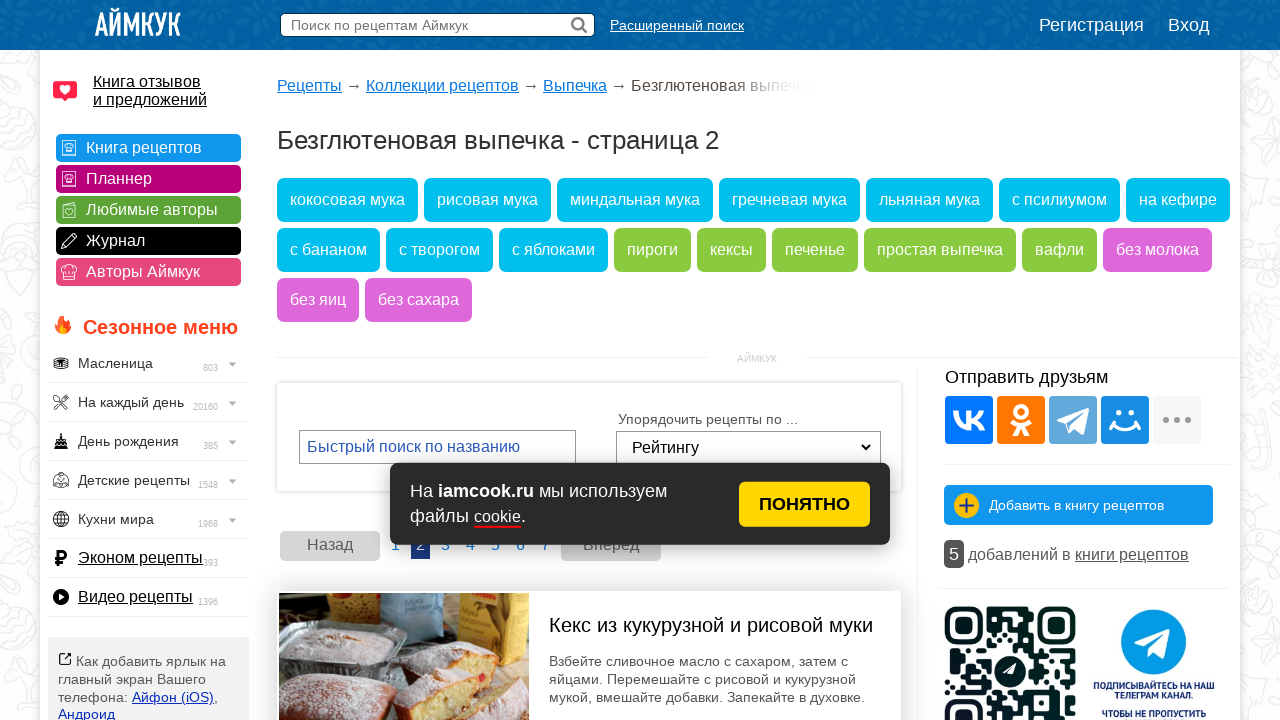

Recipe ingredients loaded on gluten-free page 2
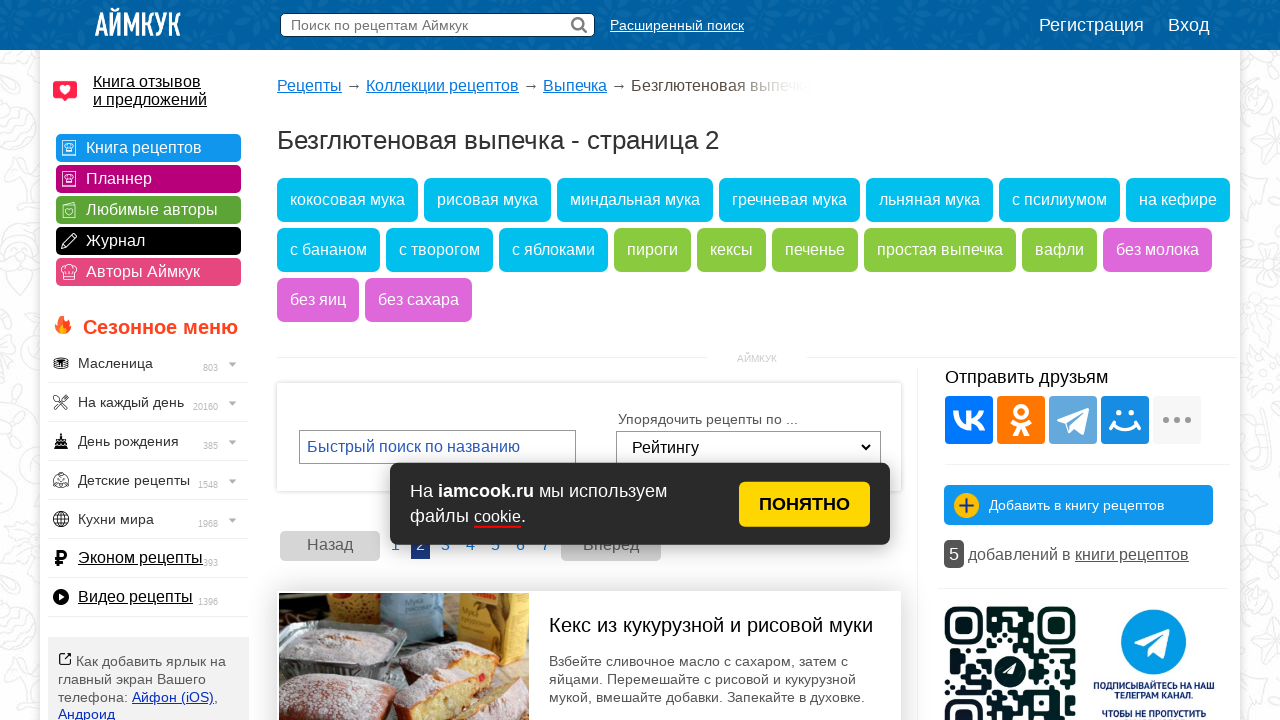

Navigated to gluten-free recipe page 3
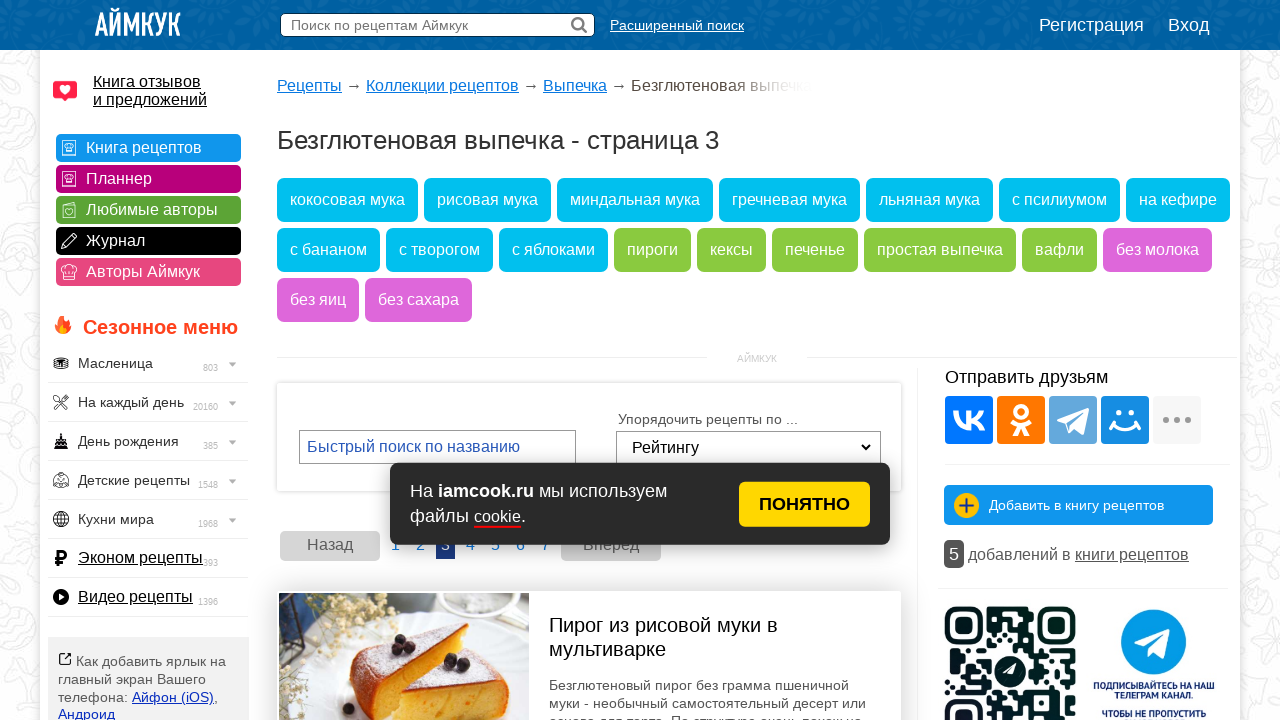

Recipe header loaded on gluten-free page 3
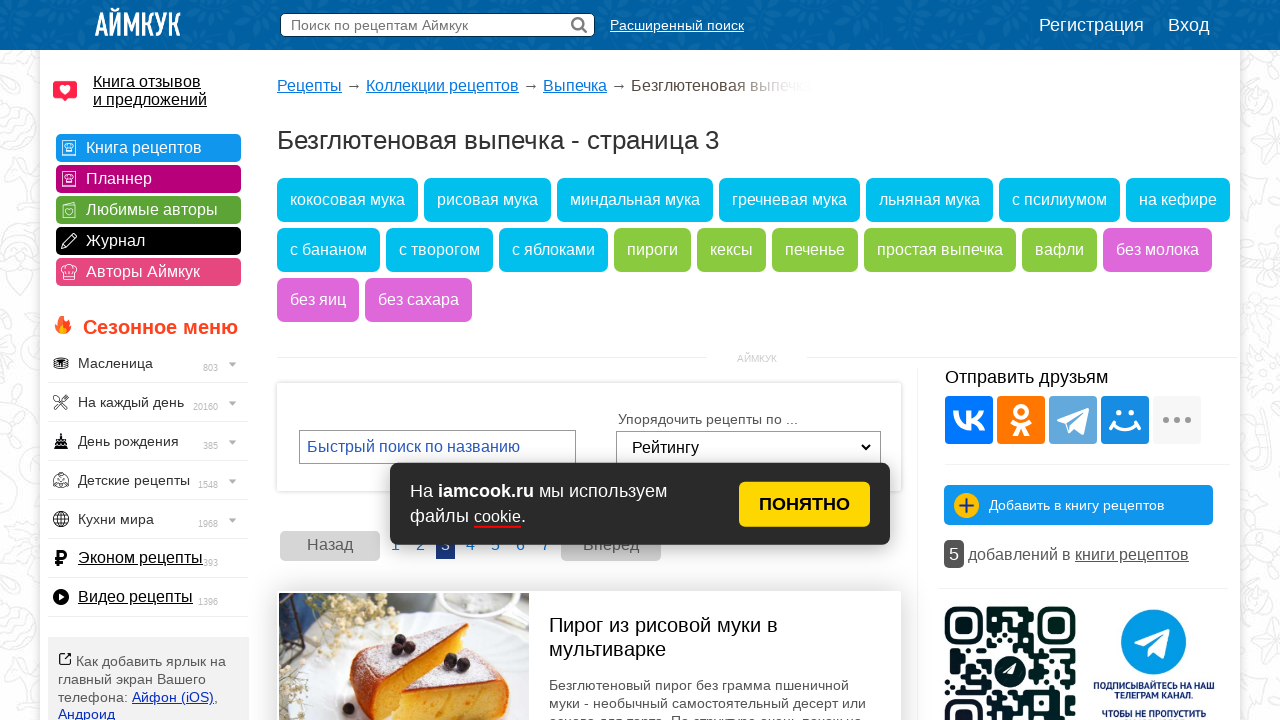

Recipe description loaded on gluten-free page 3
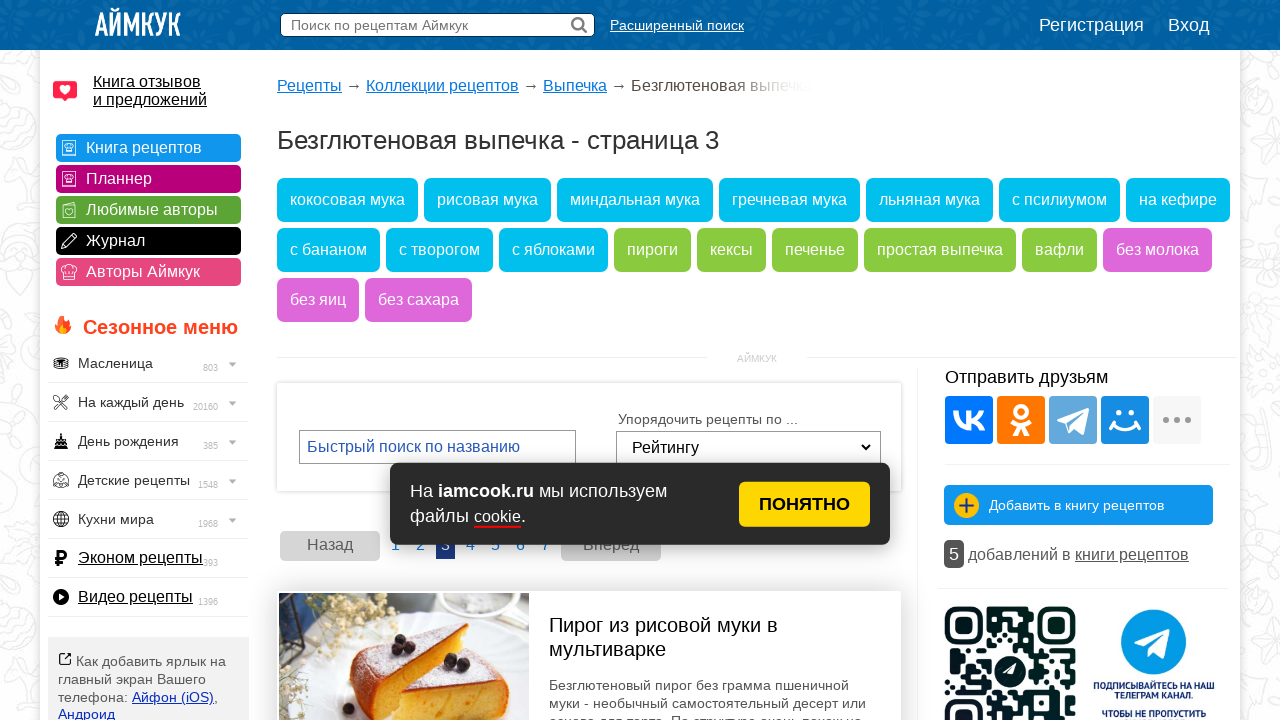

Recipe ingredients loaded on gluten-free page 3
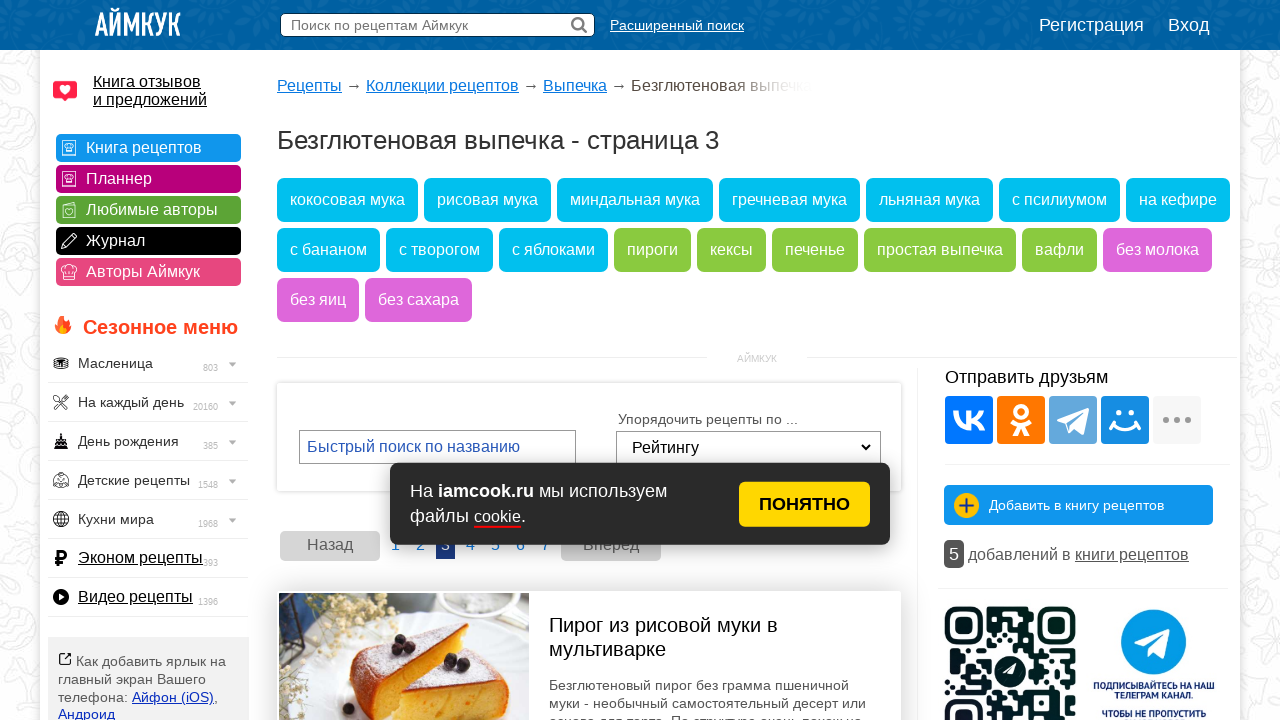

Navigated to gluten-free recipe page 4
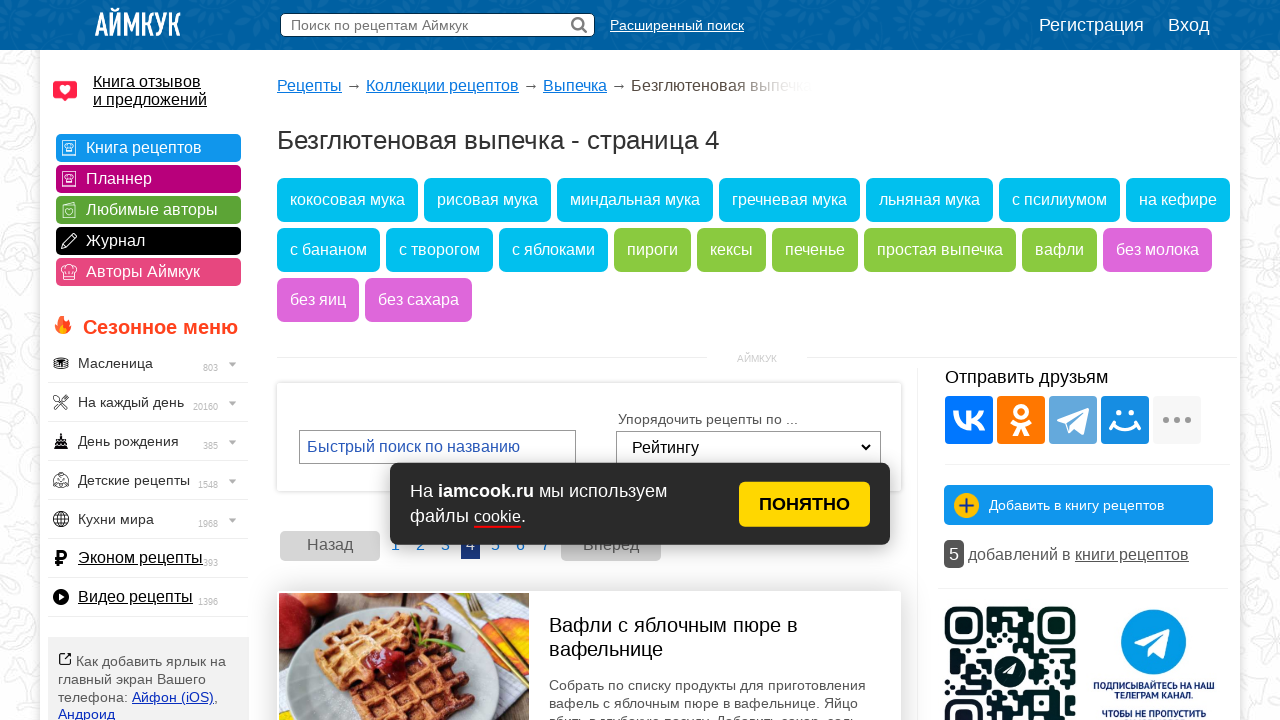

Recipe header loaded on gluten-free page 4
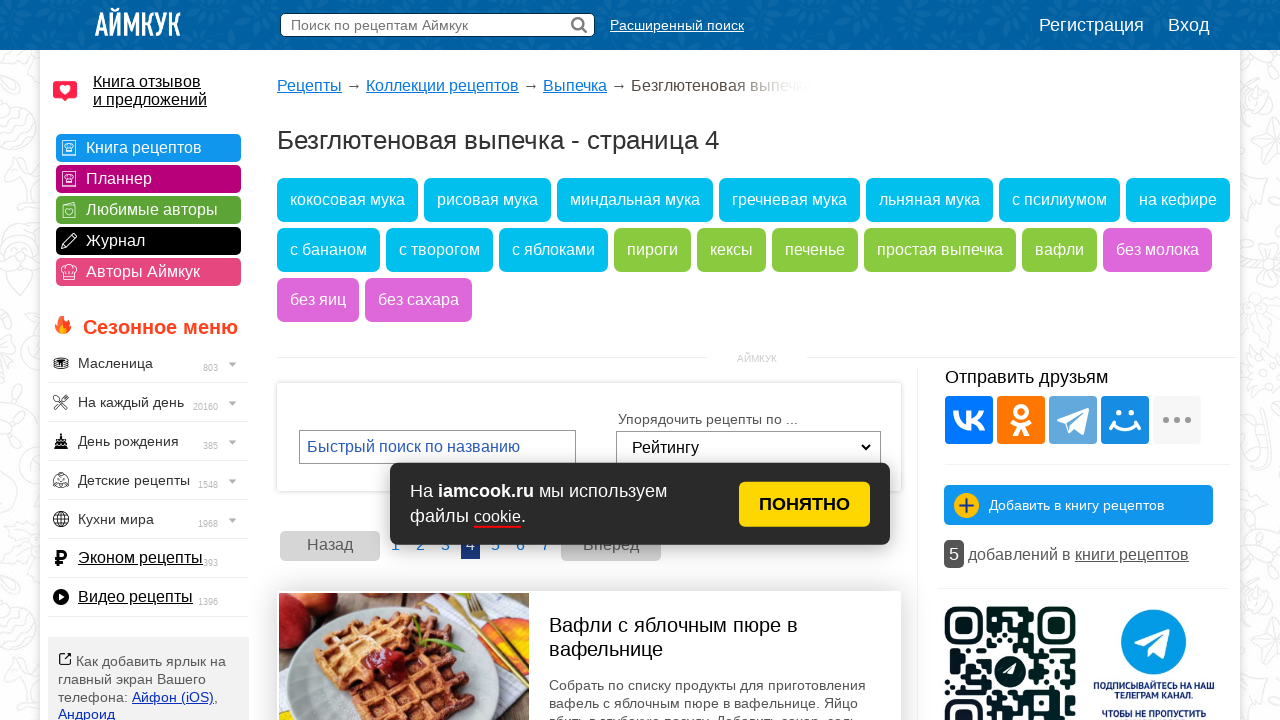

Recipe description loaded on gluten-free page 4
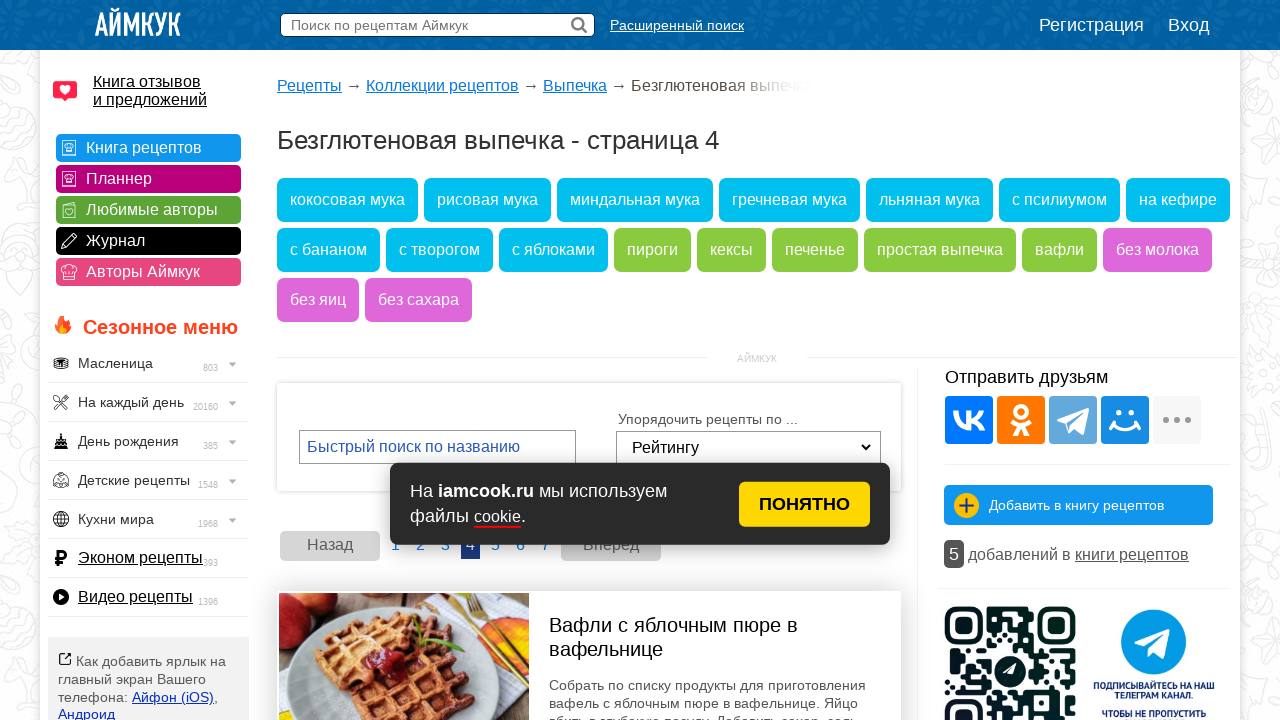

Recipe ingredients loaded on gluten-free page 4
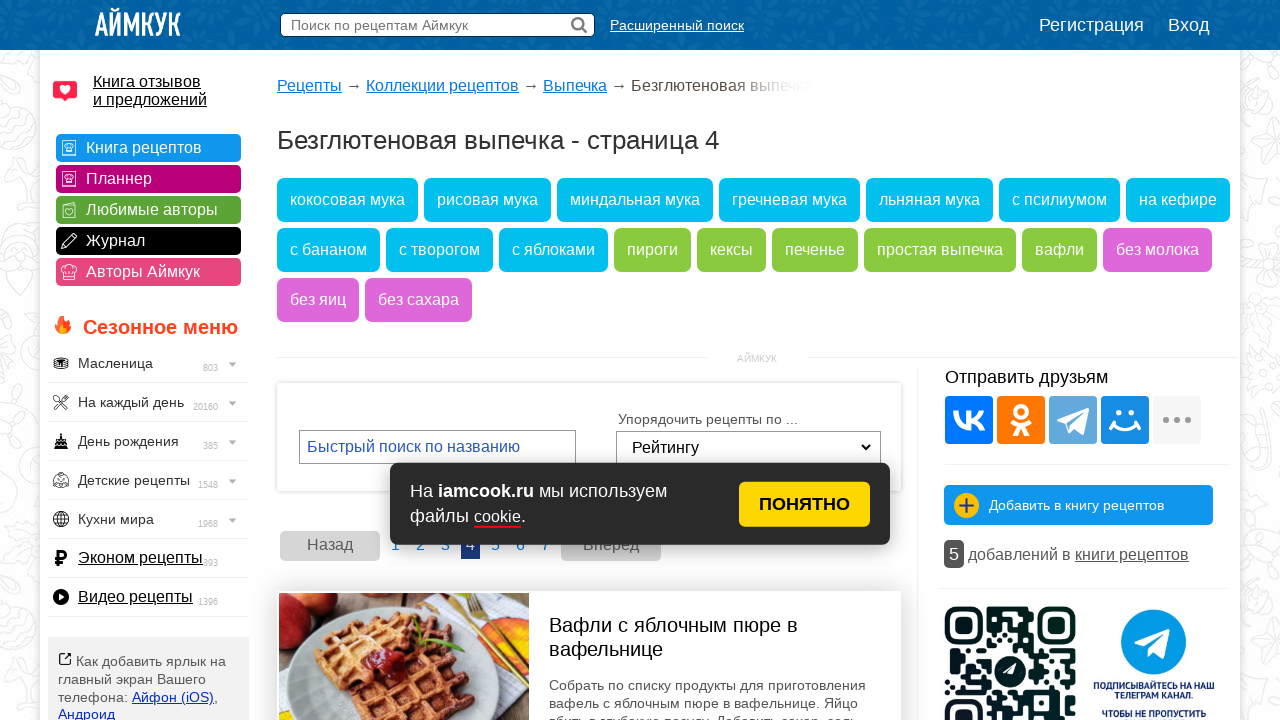

Navigated to meat recipe page 1
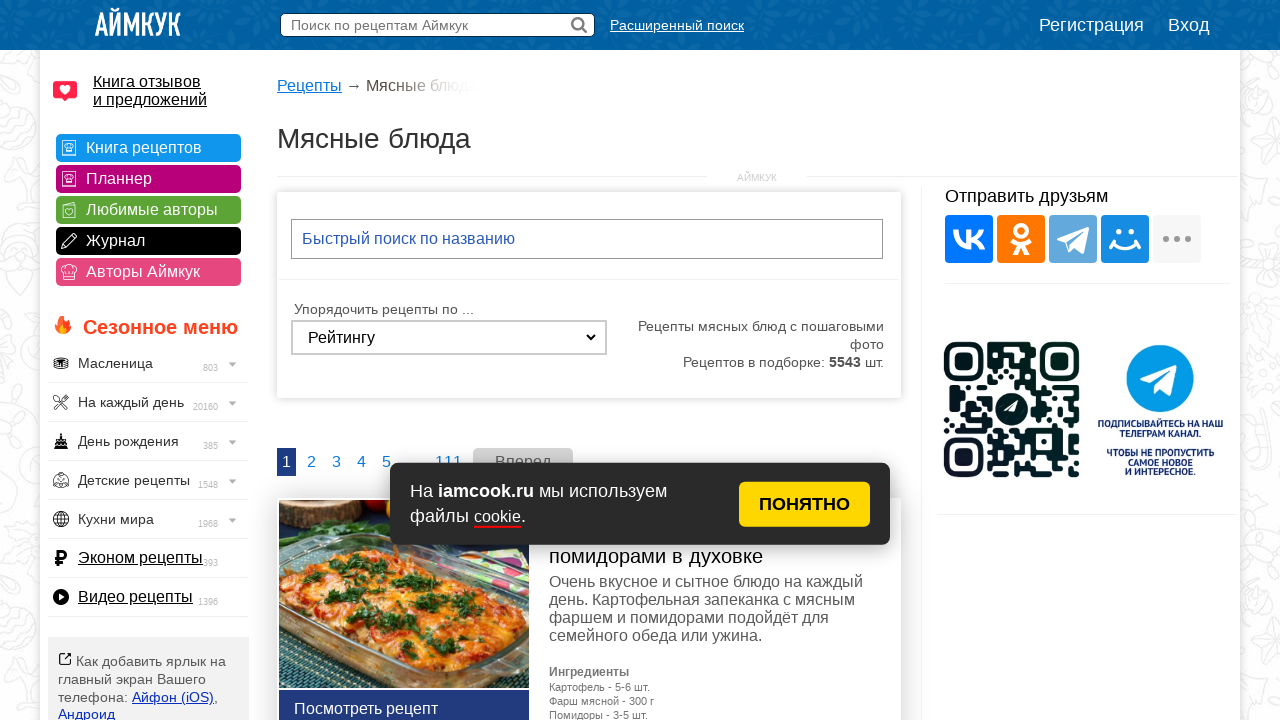

Recipe header loaded on meat page 1
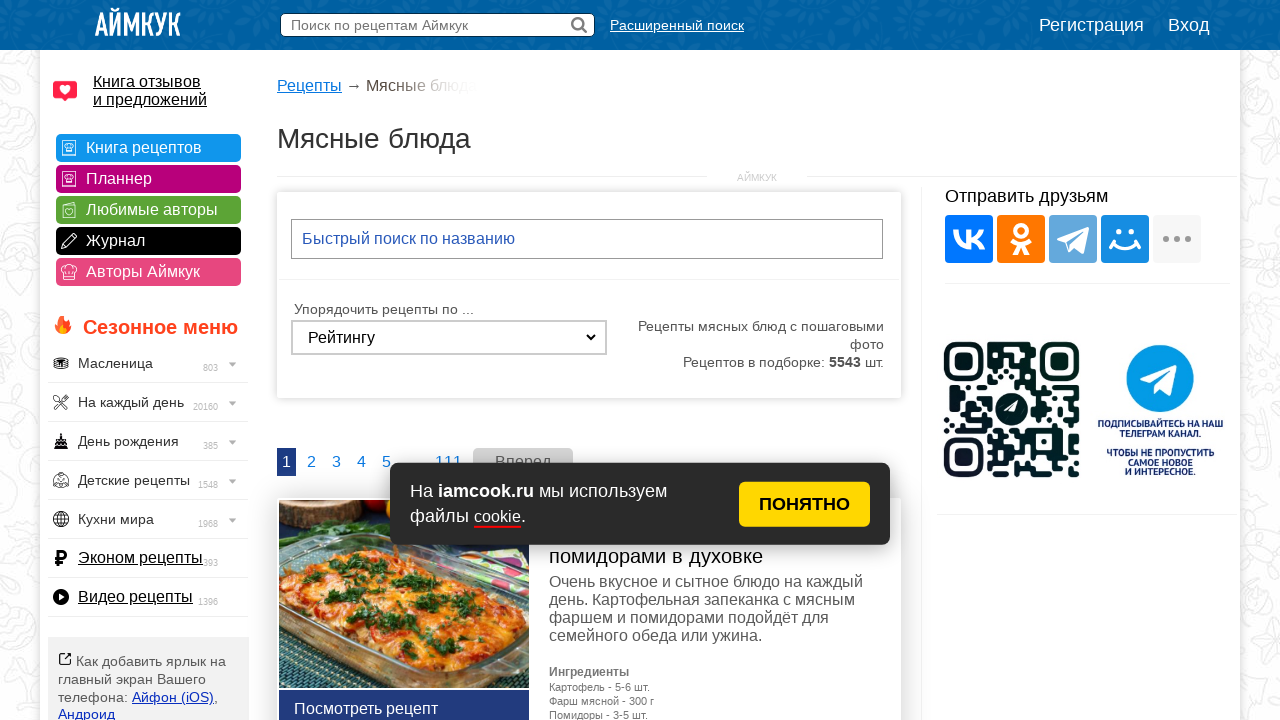

Recipe description loaded on meat page 1
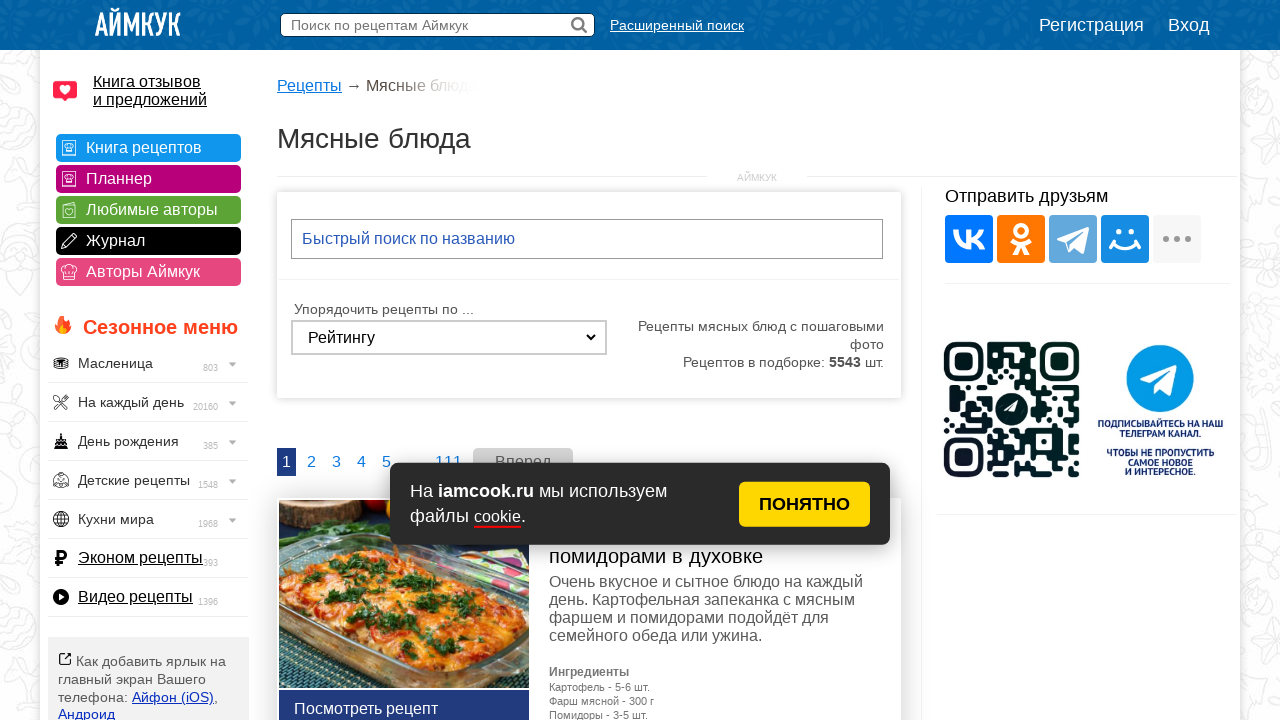

Recipe ingredients loaded on meat page 1
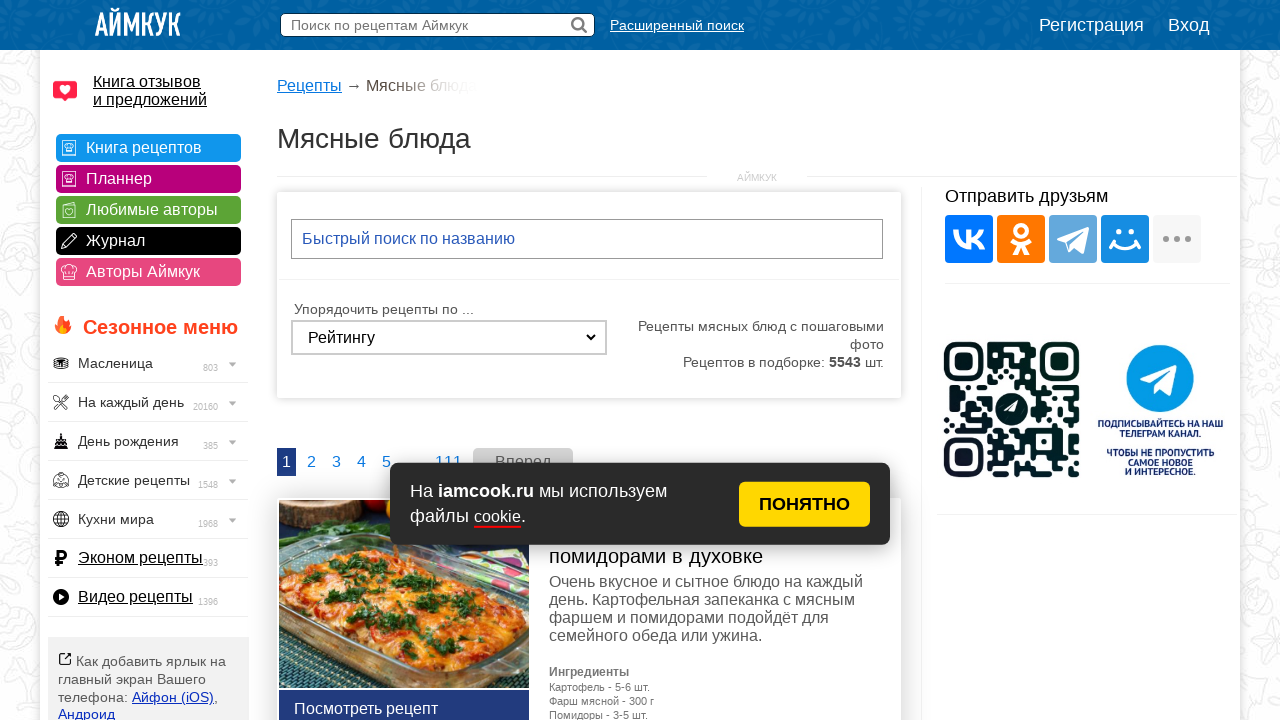

Navigated to meat recipe page 2
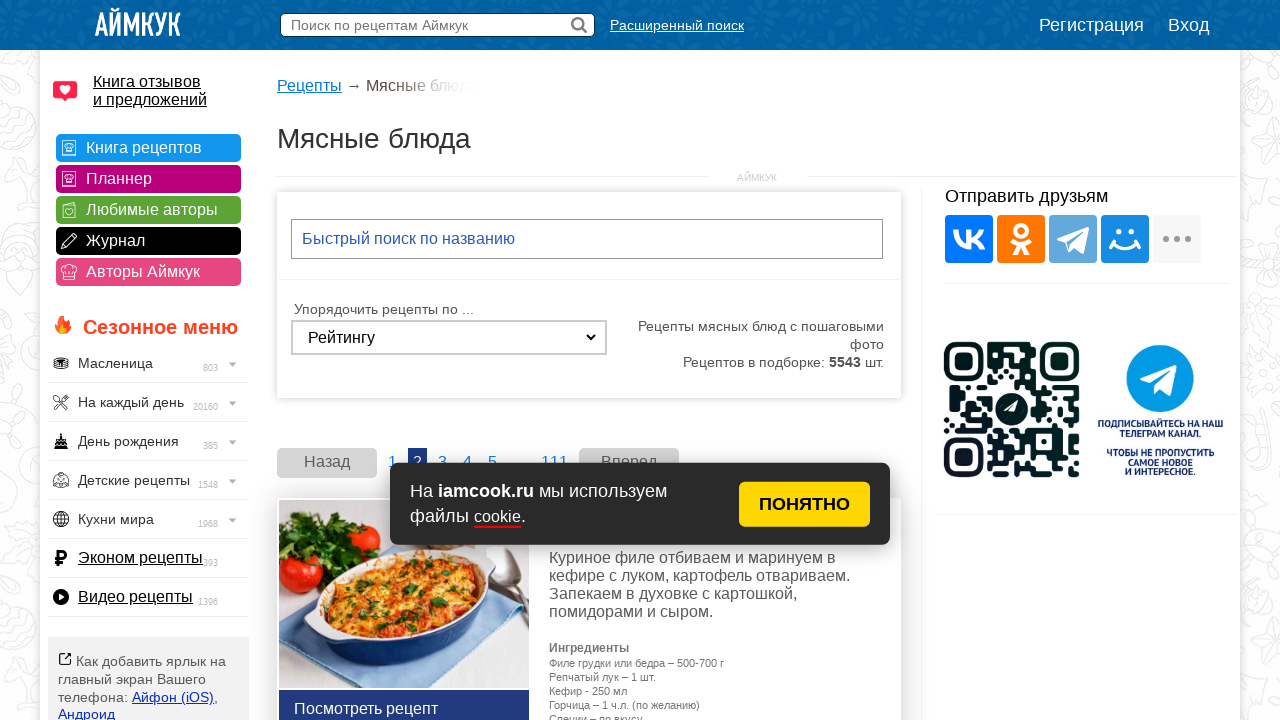

Recipe header loaded on meat page 2
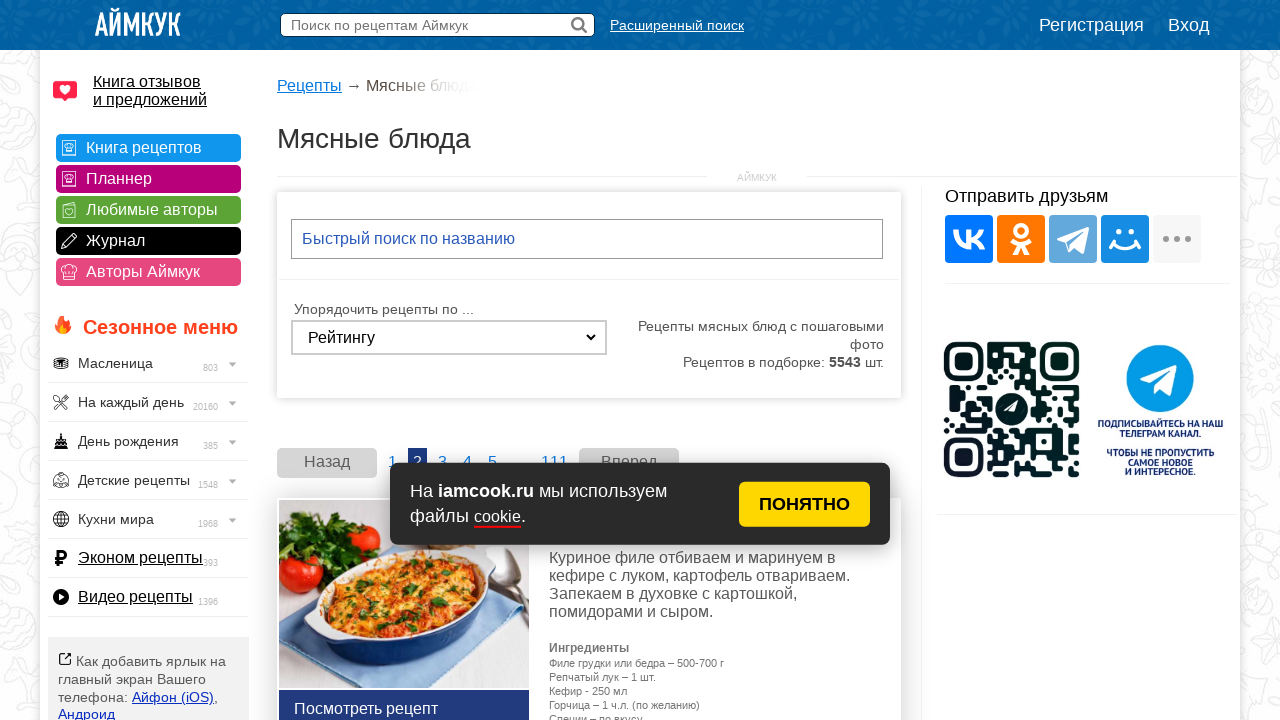

Recipe description loaded on meat page 2
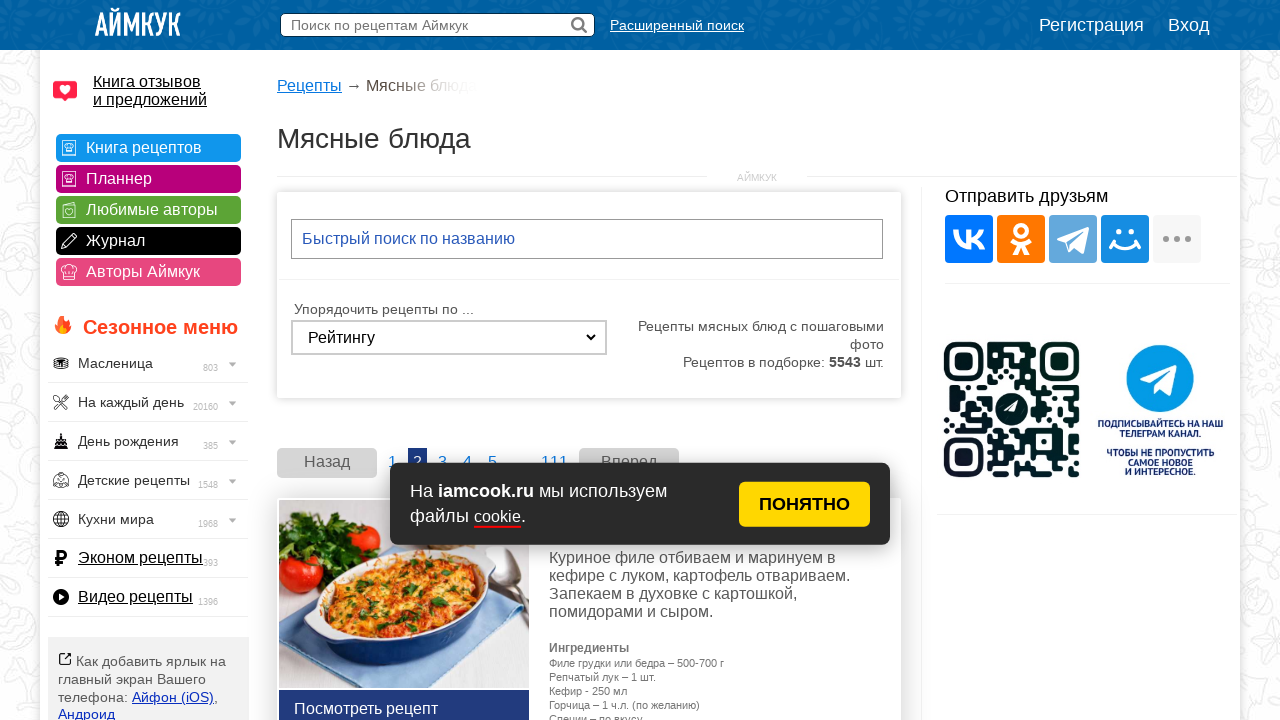

Recipe ingredients loaded on meat page 2
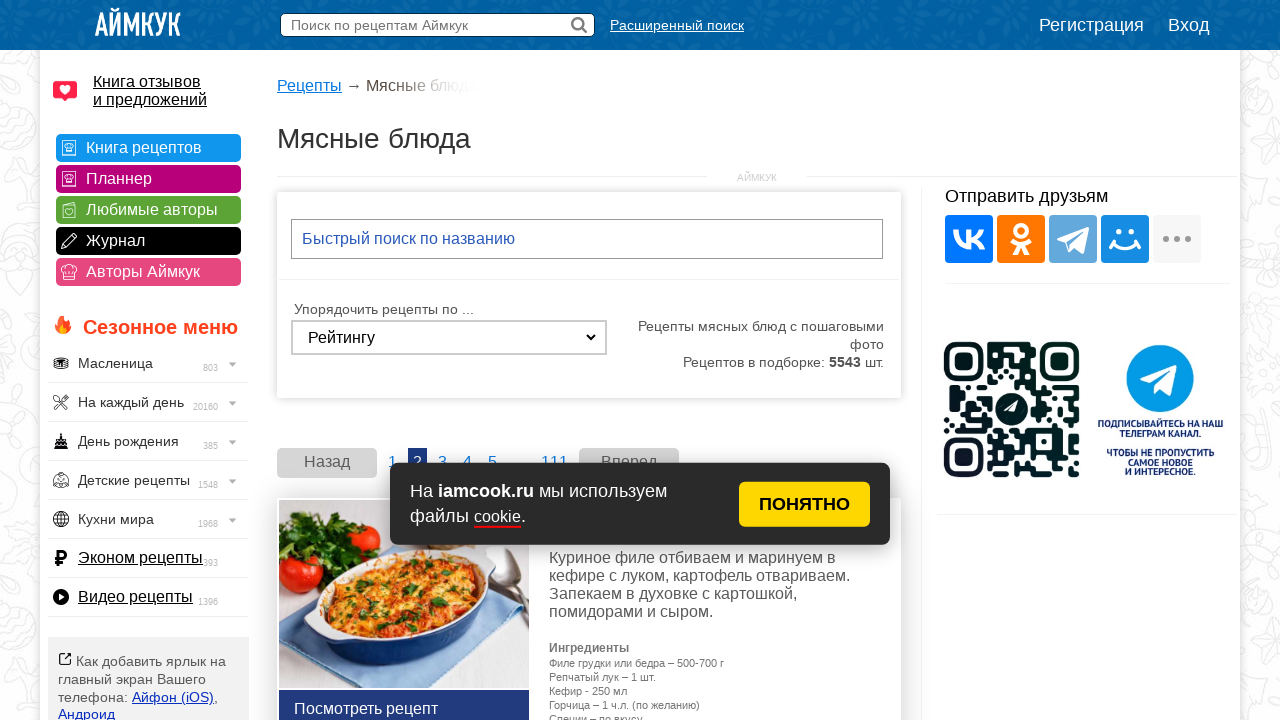

Navigated to meat recipe page 3
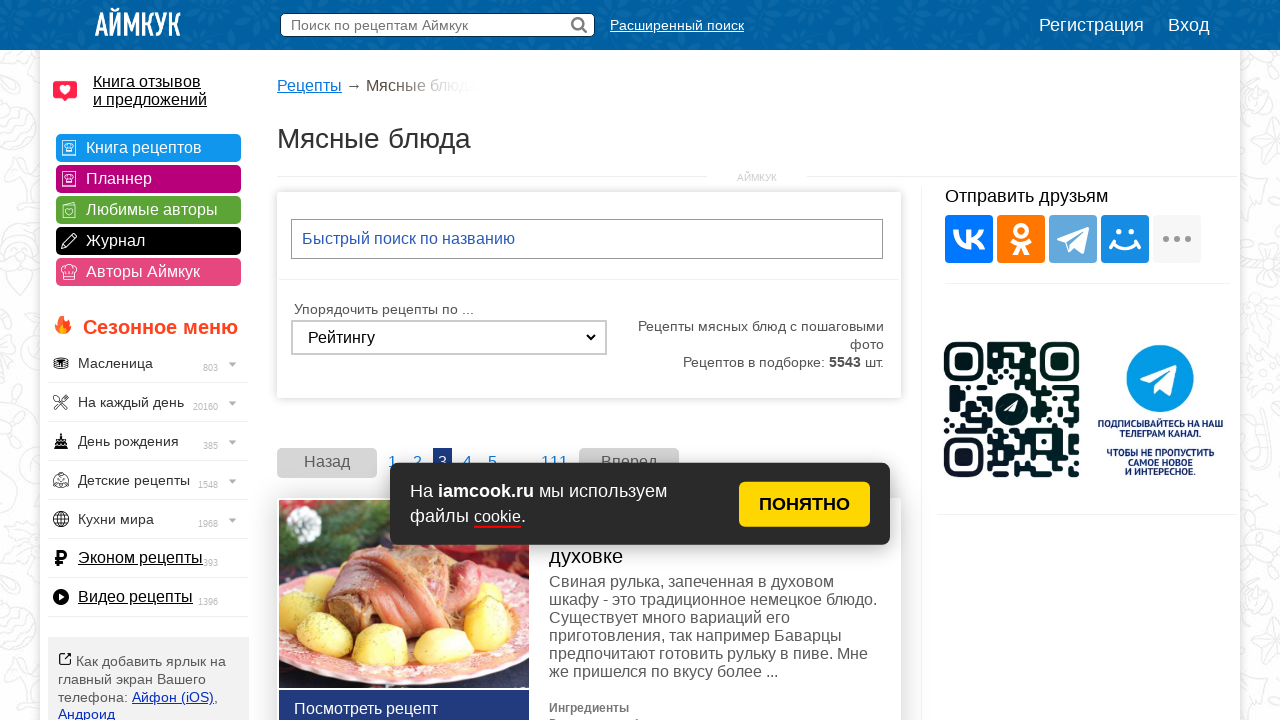

Recipe header loaded on meat page 3
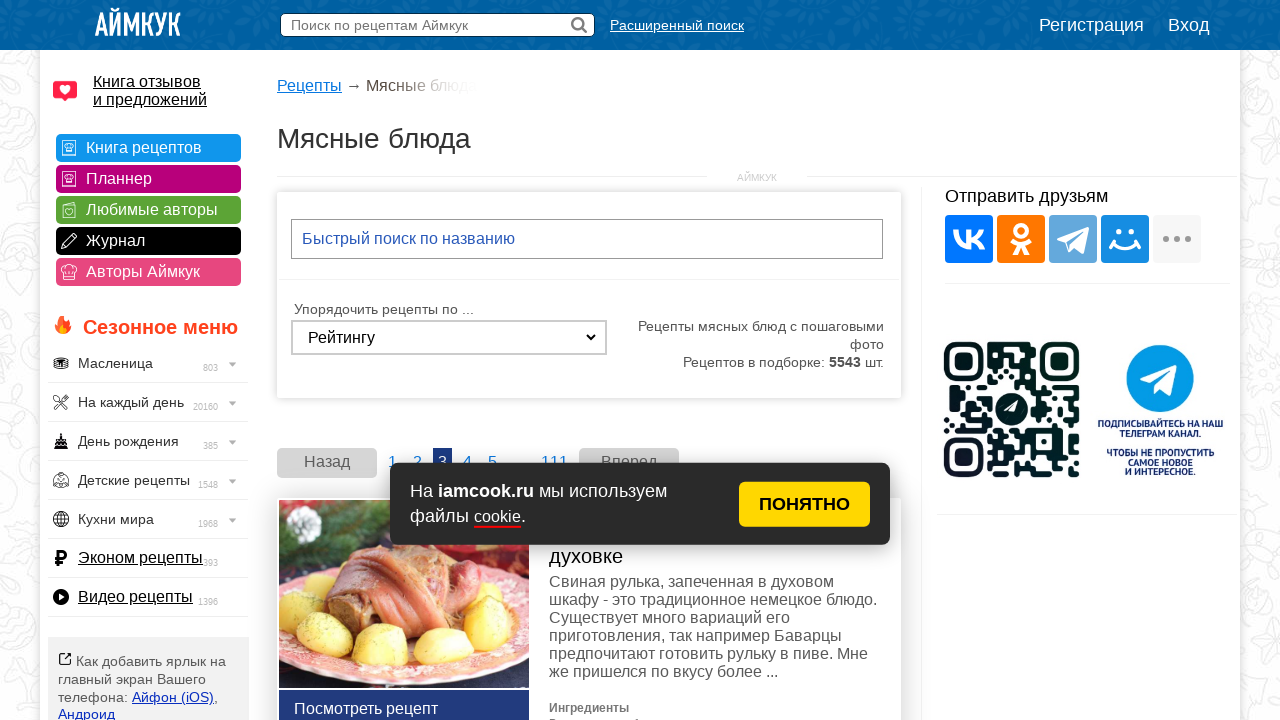

Recipe description loaded on meat page 3
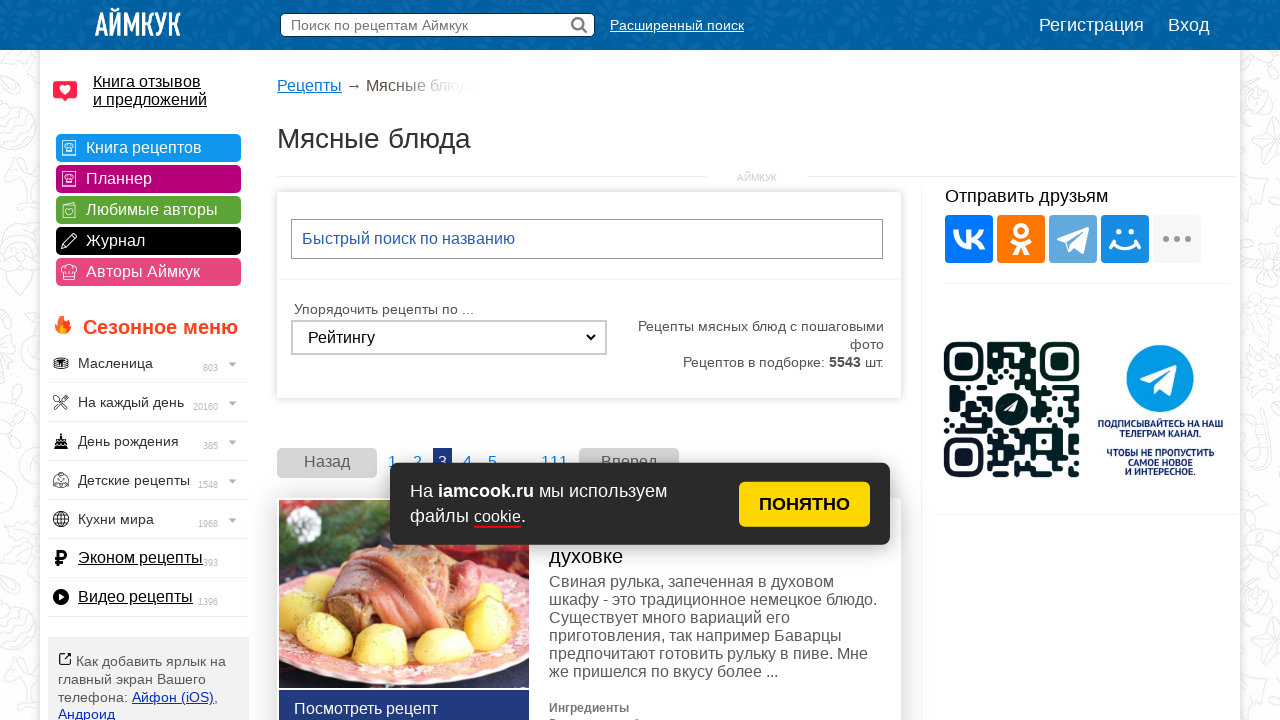

Recipe ingredients loaded on meat page 3
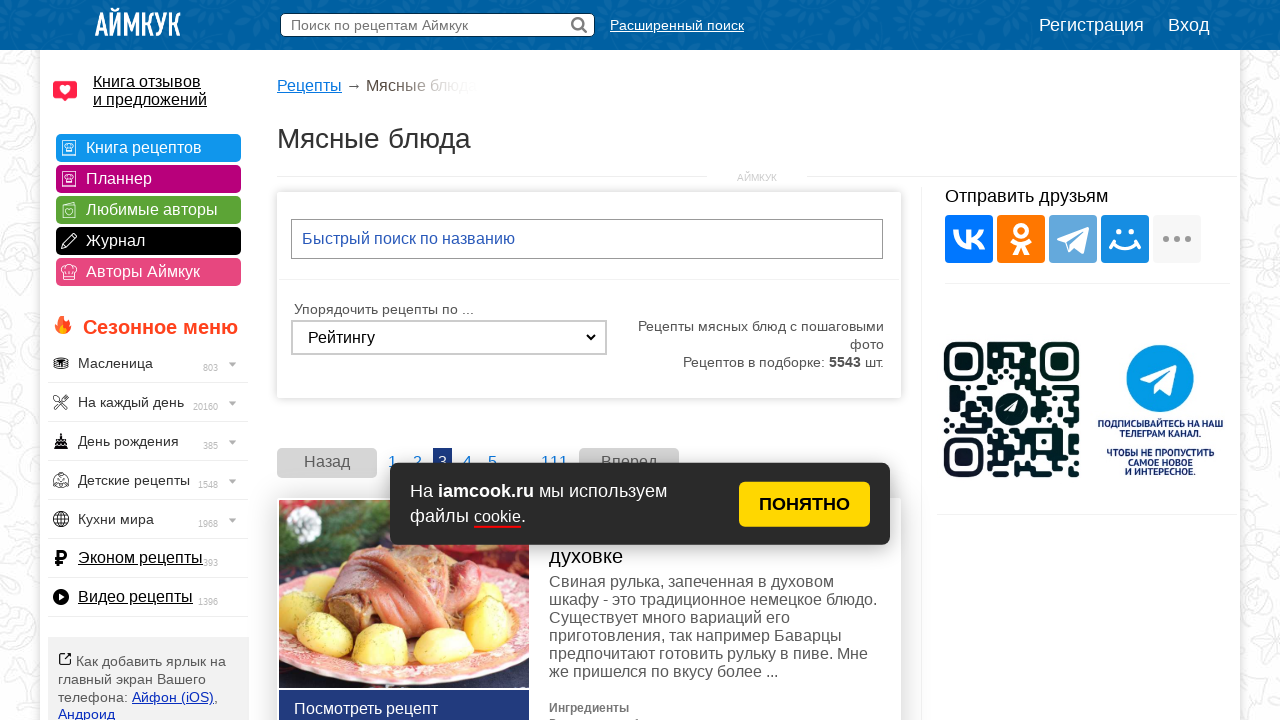

Navigated to meat recipe page 4
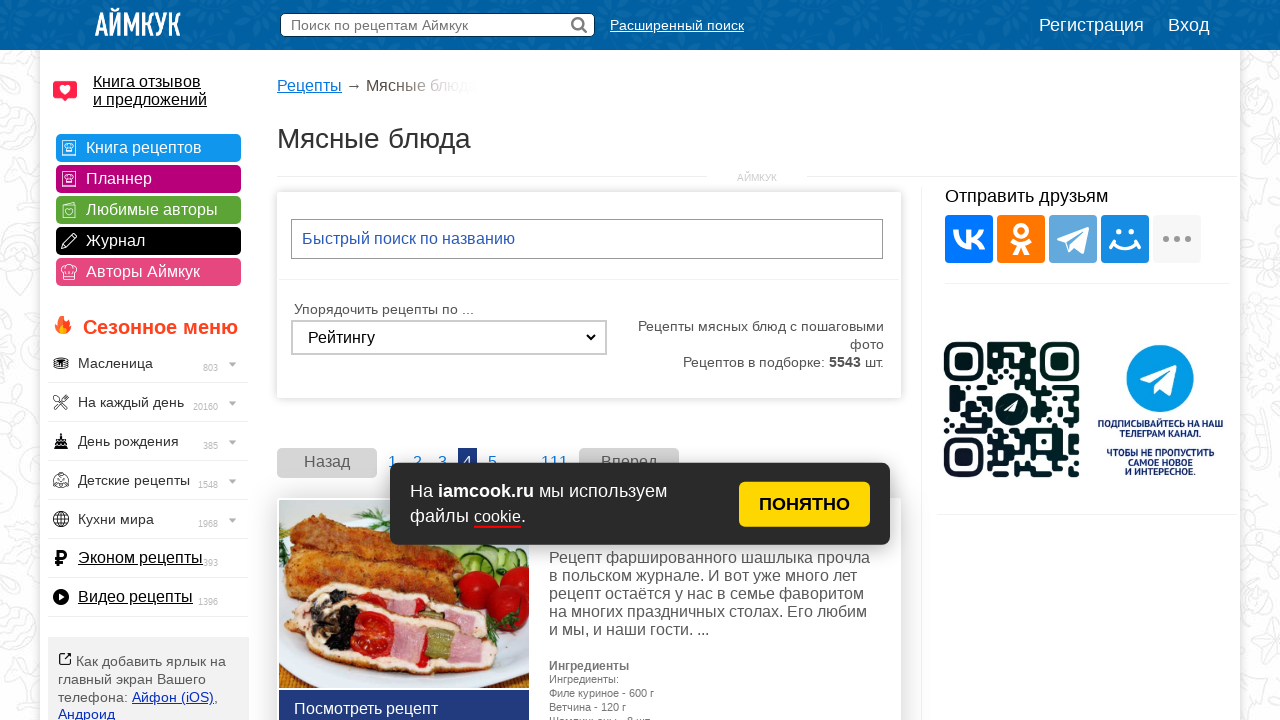

Recipe header loaded on meat page 4
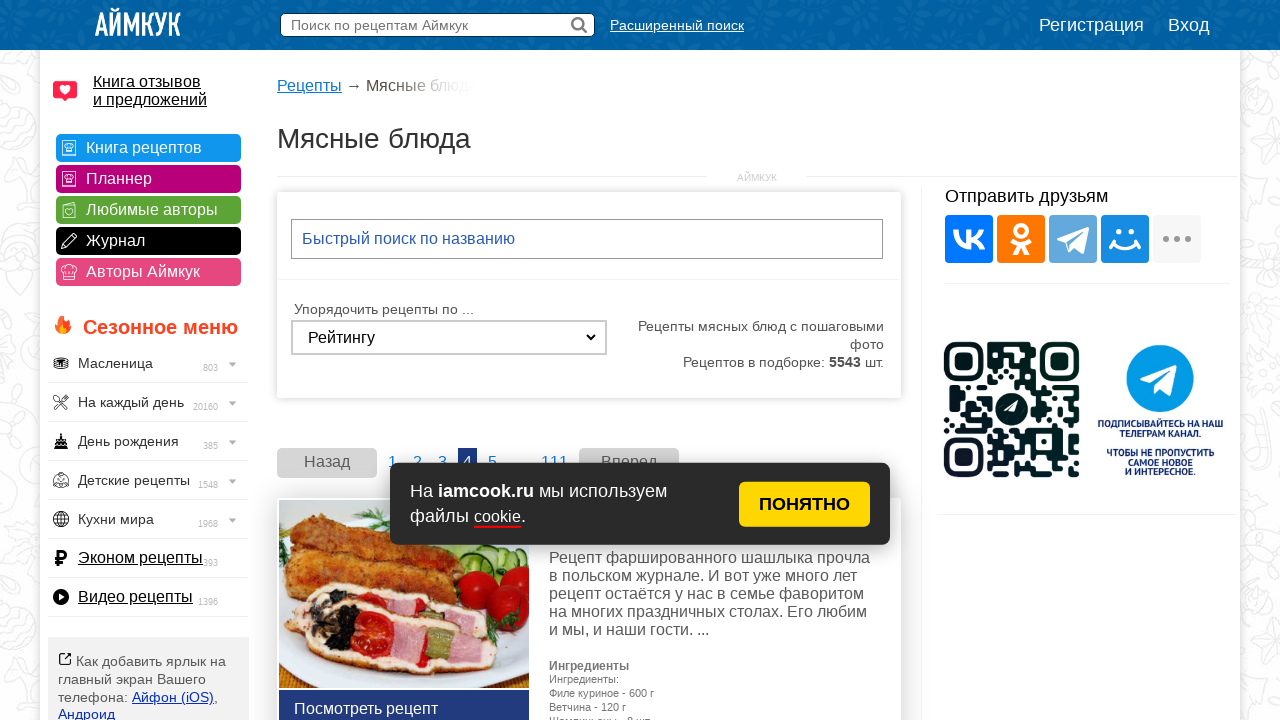

Recipe description loaded on meat page 4
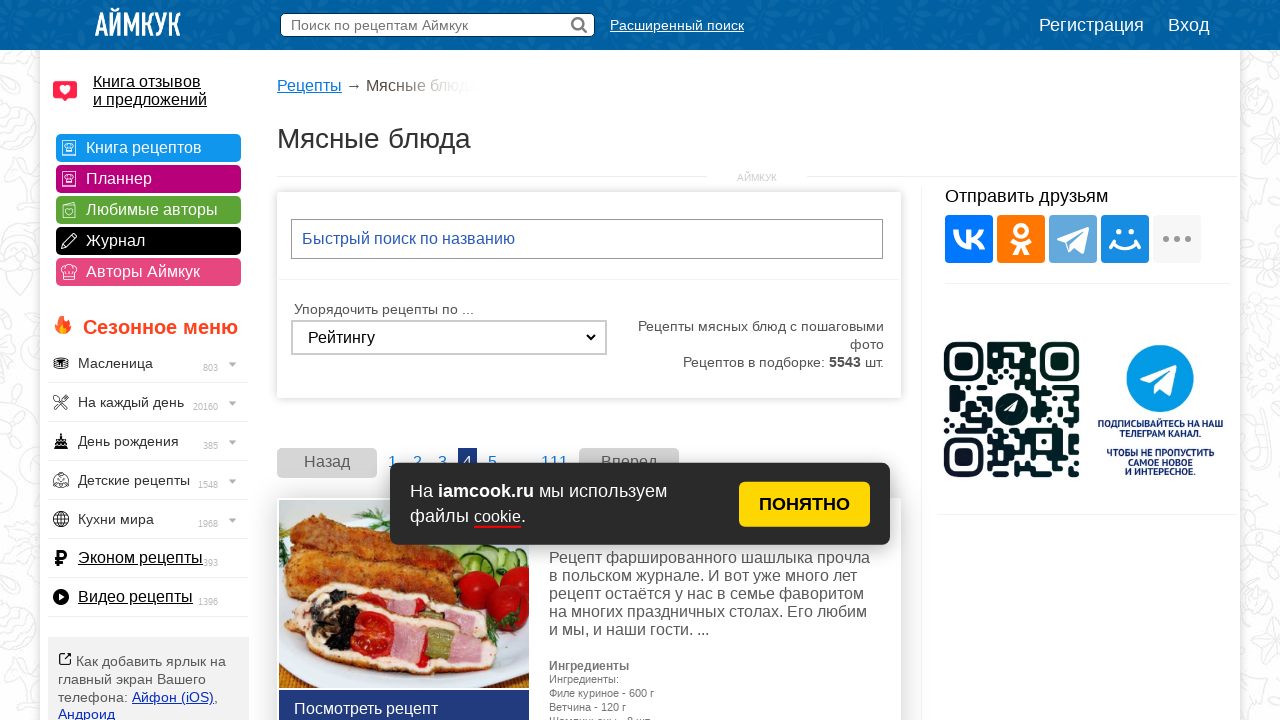

Recipe ingredients loaded on meat page 4
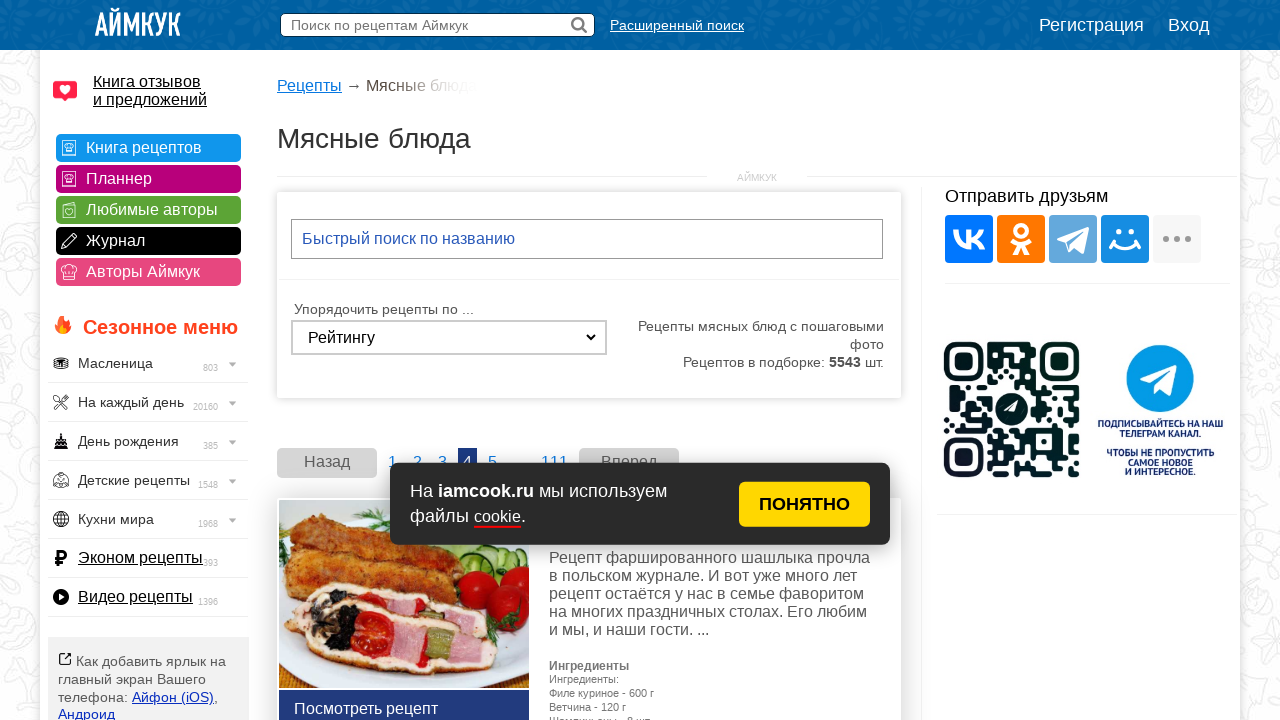

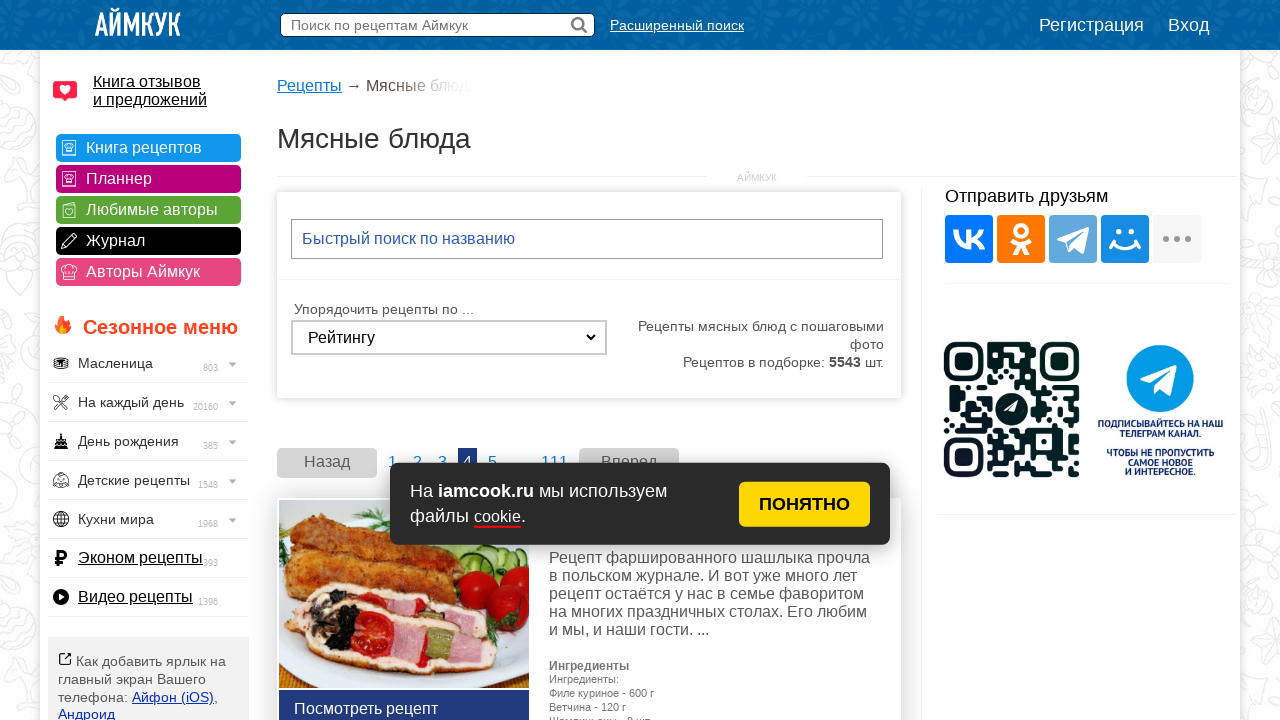